Tests a data types form by filling in all fields except zip code, submitting the form, and verifying that the zip code field is highlighted red (error) while all other filled fields are highlighted green (success).

Starting URL: https://bonigarcia.dev/selenium-webdriver-java/data-types.html

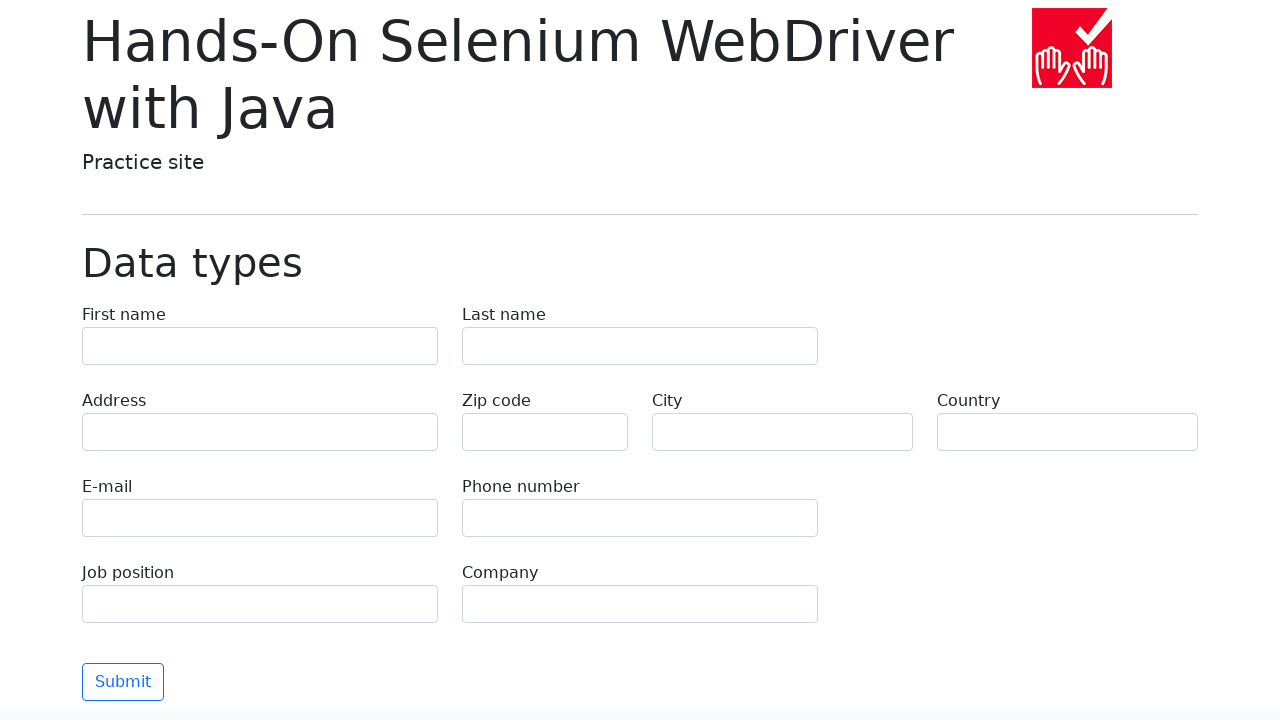

Filled first name field with 'Иван' on body > main > div > form > div:nth-child(1) > div:nth-child(1) > label > input
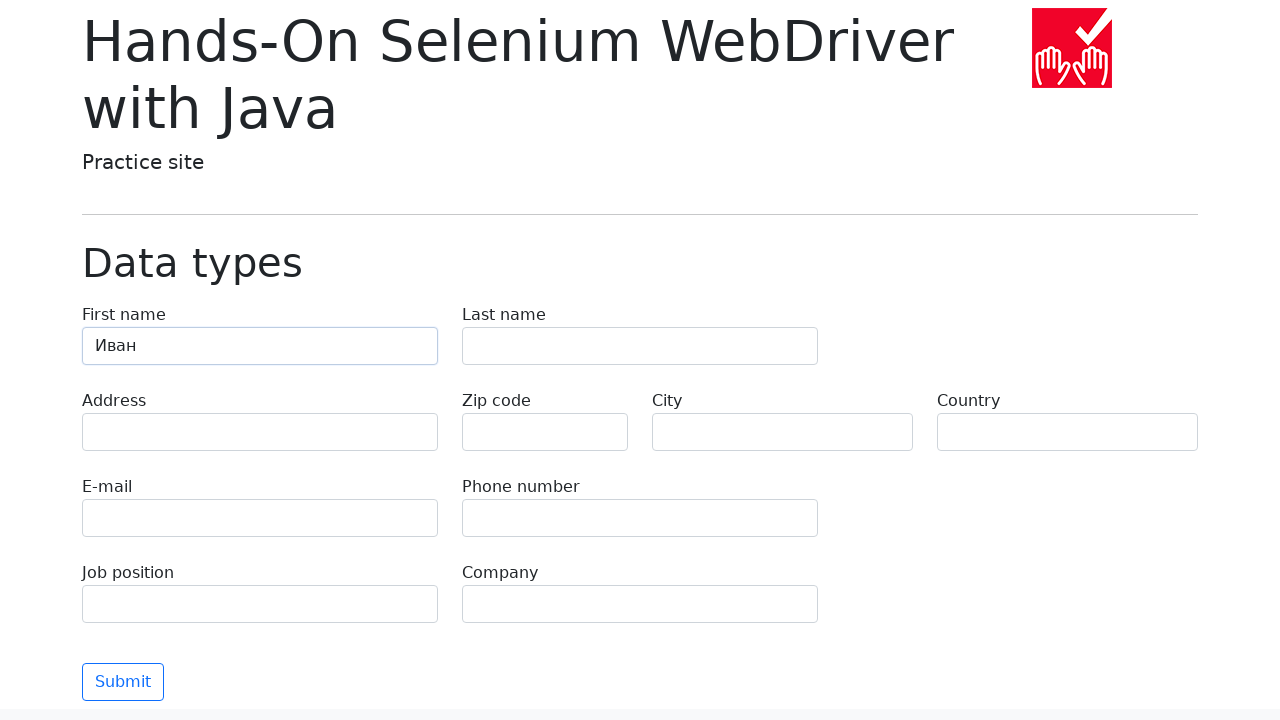

Filled last name field with 'Петров' on body > main > div > form > div:nth-child(1) > div:nth-child(2) > label > input
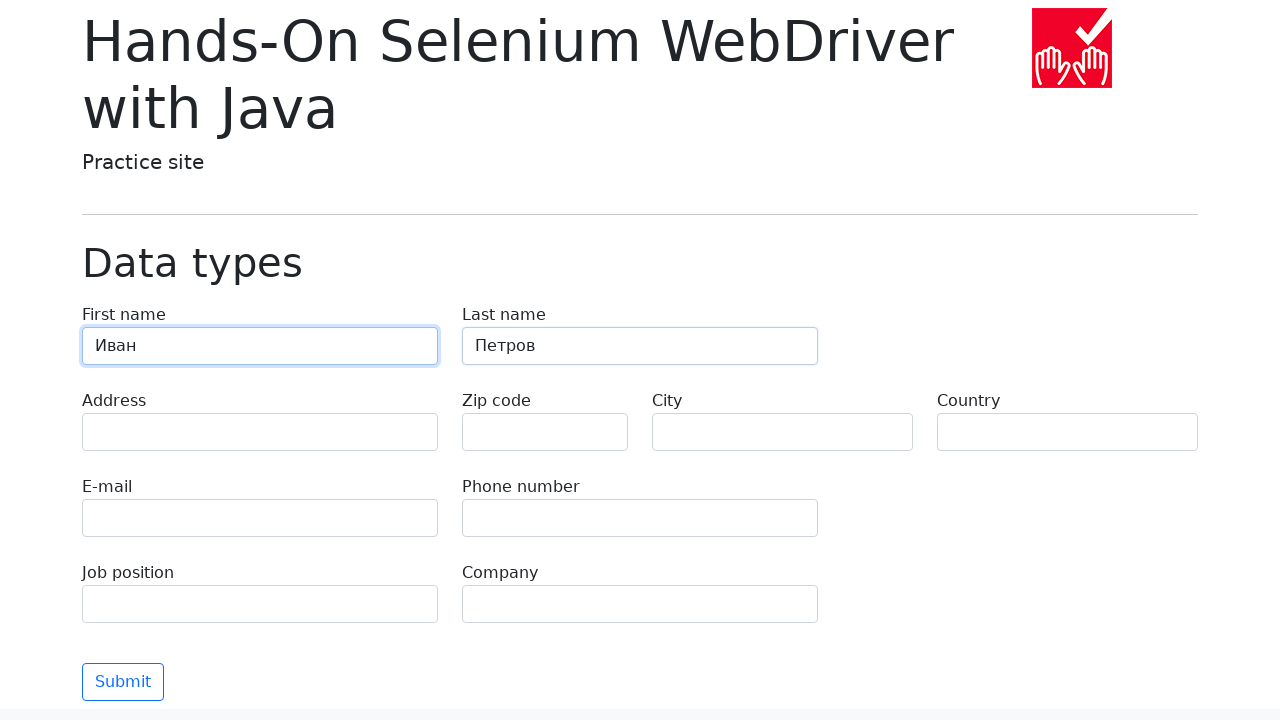

Filled address field with 'Ленина, 55-3' on body > main > div > form > div:nth-child(2) > div.col-md-4.py-2 > label > input
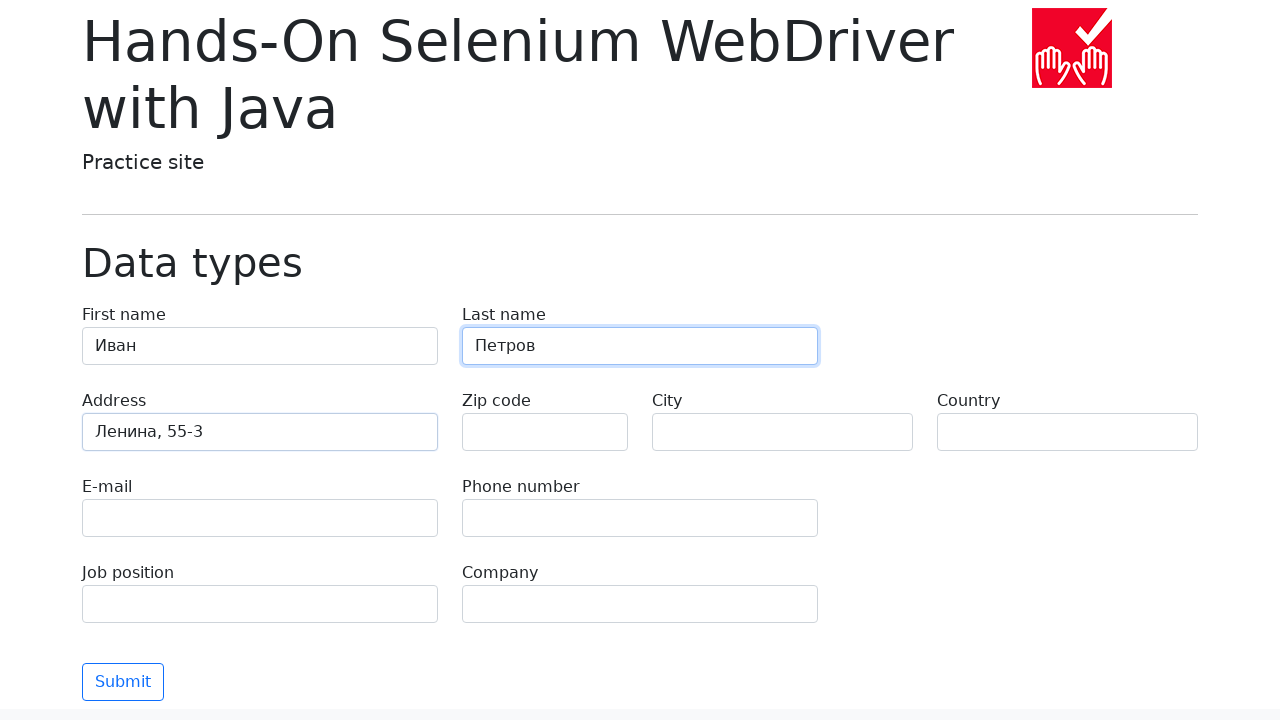

Filled email field with 'test@skypro.com' on body > main > div > form > div:nth-child(3) > div:nth-child(1) > label > input
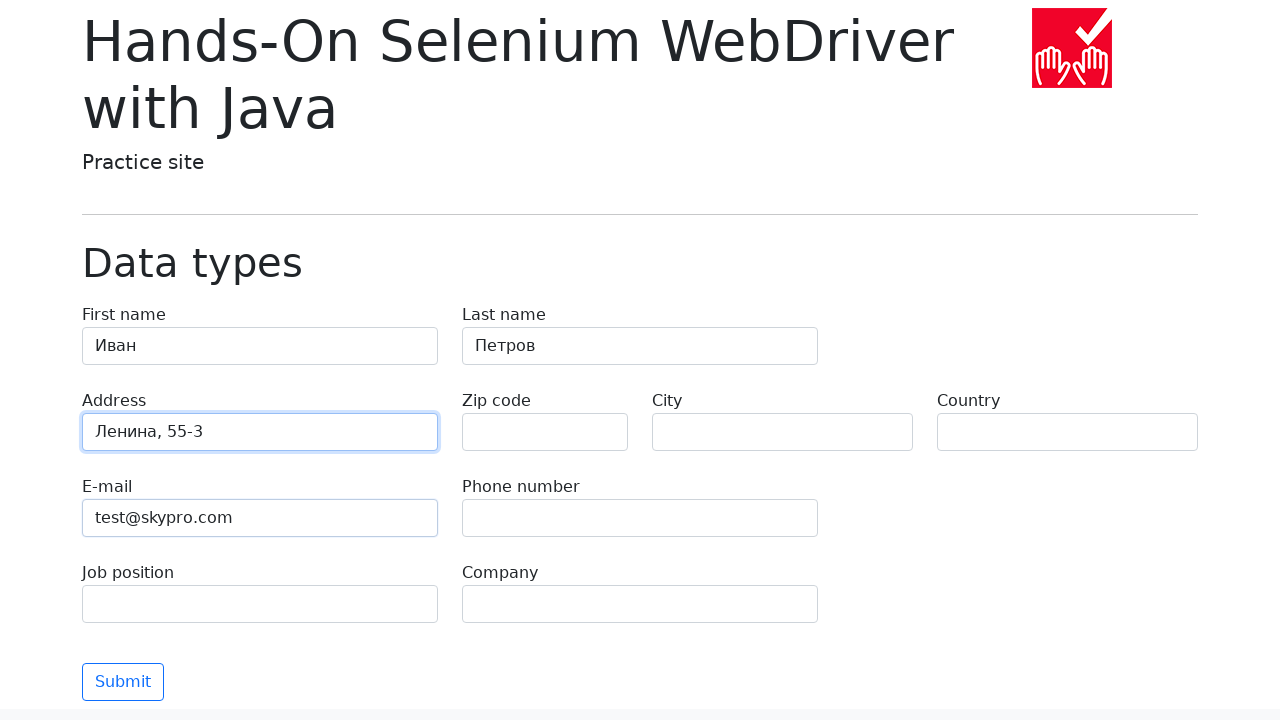

Filled phone field with '+7985899998787' on body > main > div > form > div:nth-child(3) > div:nth-child(2) > label > input
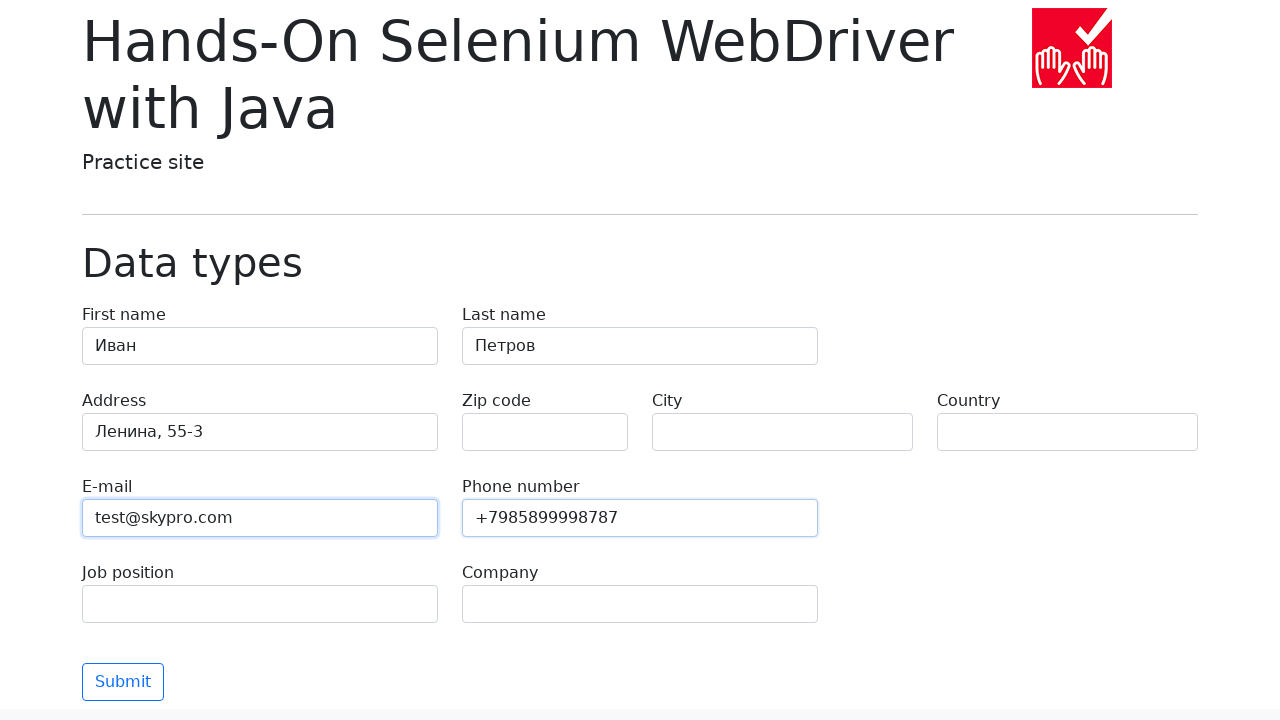

Filled city field with 'Москва' on body > main > div > form > div:nth-child(2) > div:nth-child(3) > label > input
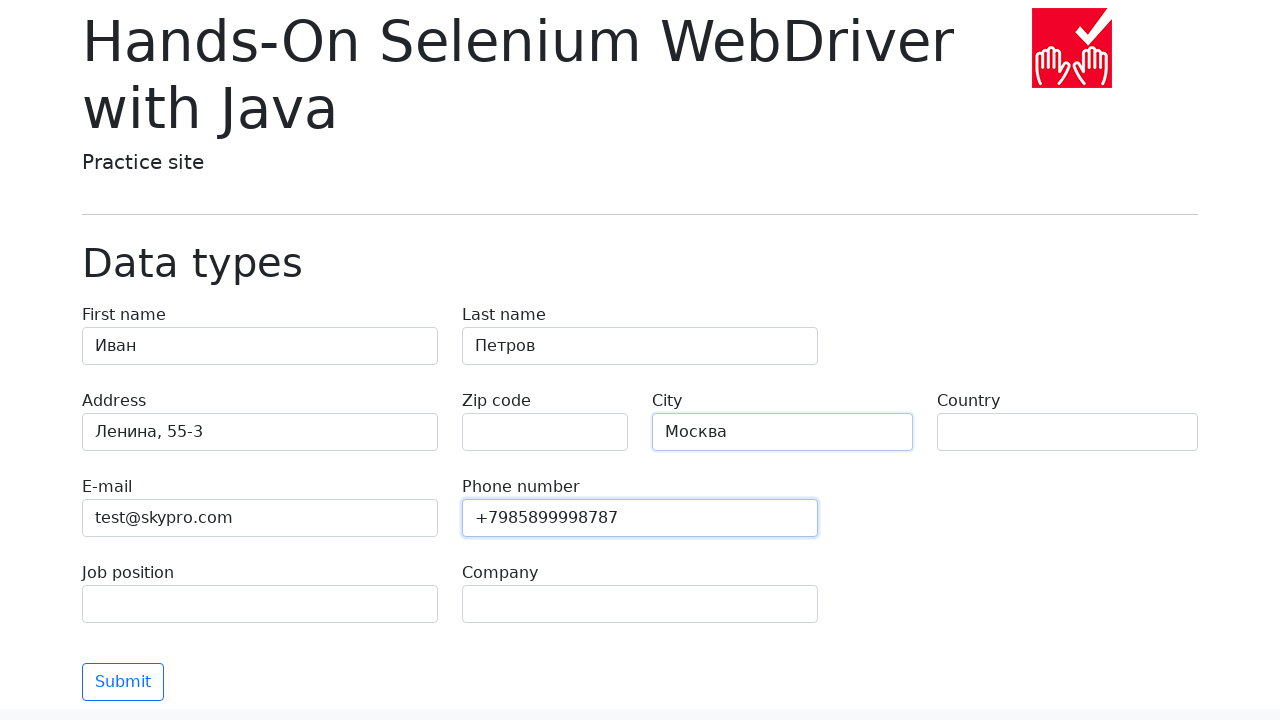

Filled country field with 'Россия' on body > main > div > form > div:nth-child(2) > div:nth-child(4) > label > input
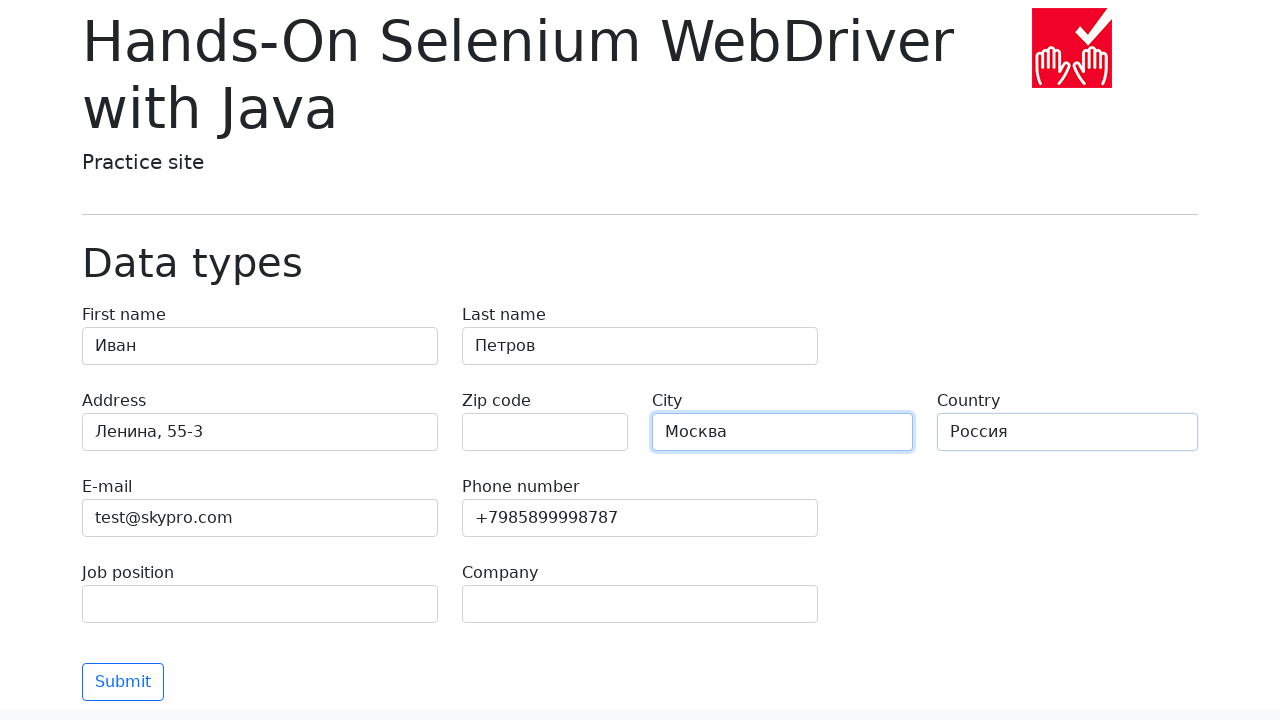

Filled job position field with 'QA' on body > main > div > form > div:nth-child(4) > div:nth-child(1) > label > input
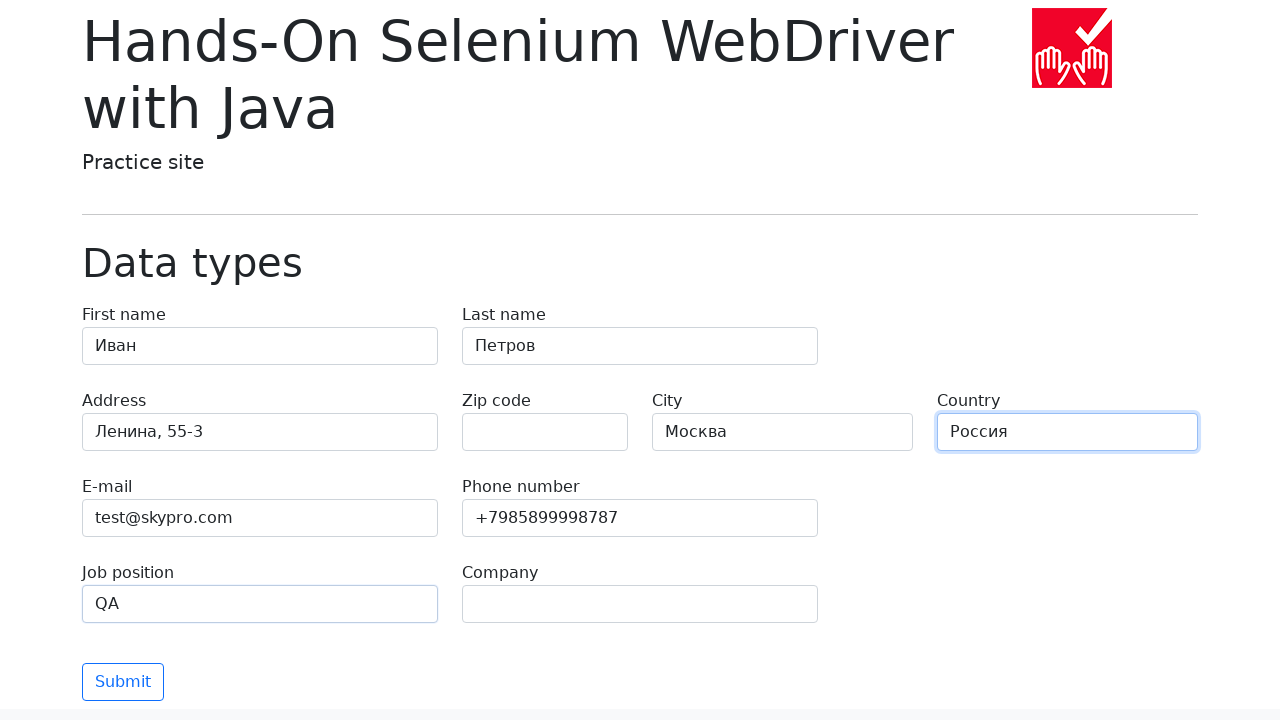

Filled company field with 'SkyPro' on body > main > div > form > div:nth-child(4) > div:nth-child(2) > label > input
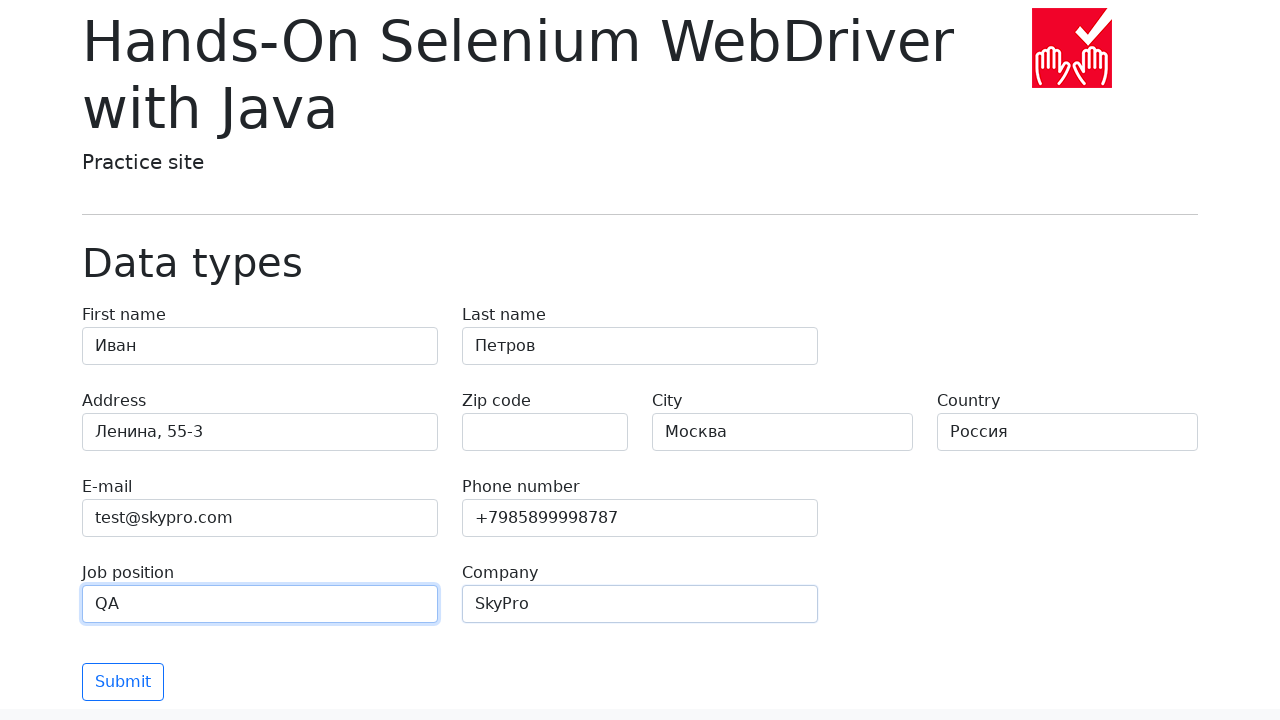

Clicked Submit button to submit the form at (123, 682) on div.col-md-4.py-2 > button
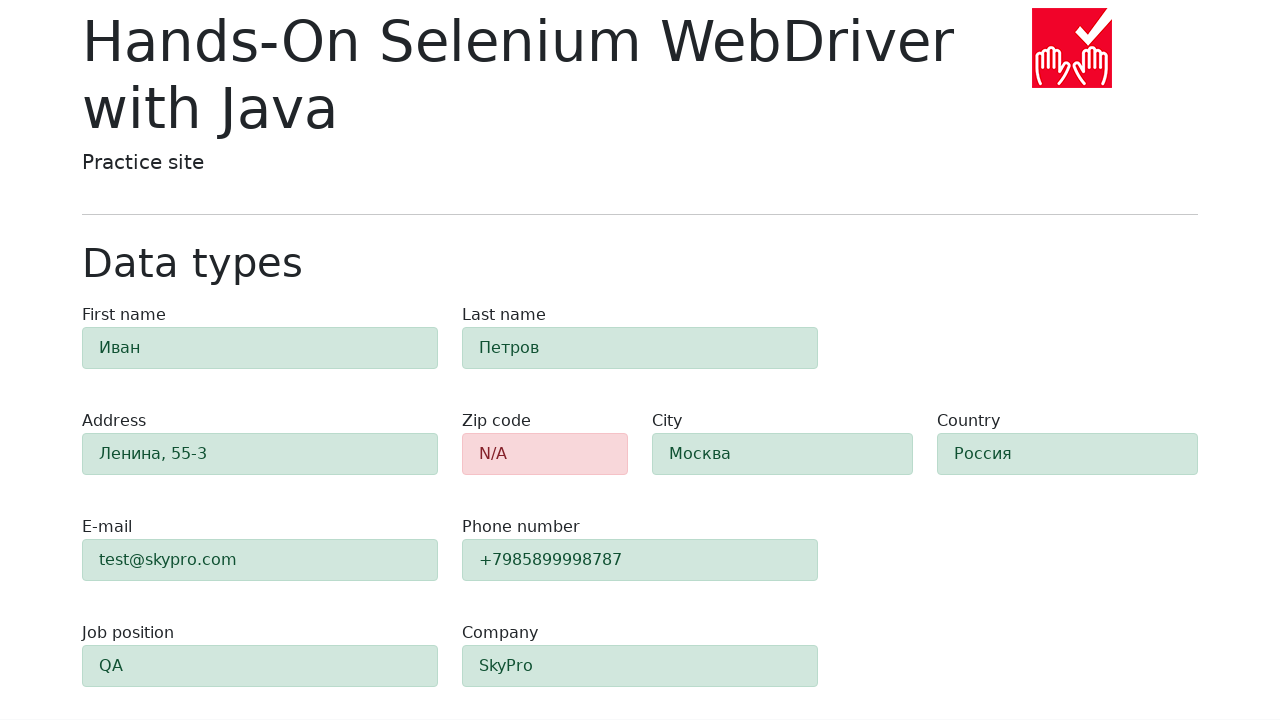

Waited for zip code element to appear
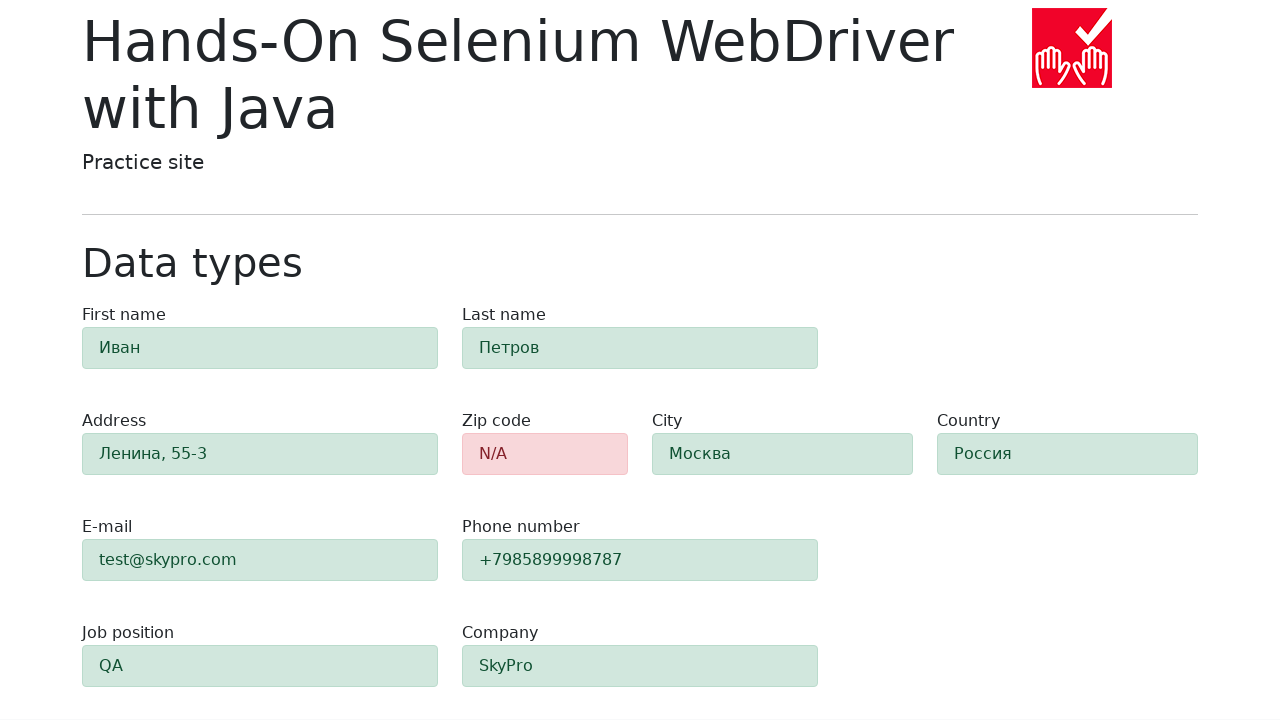

Retrieved zip code field class attribute
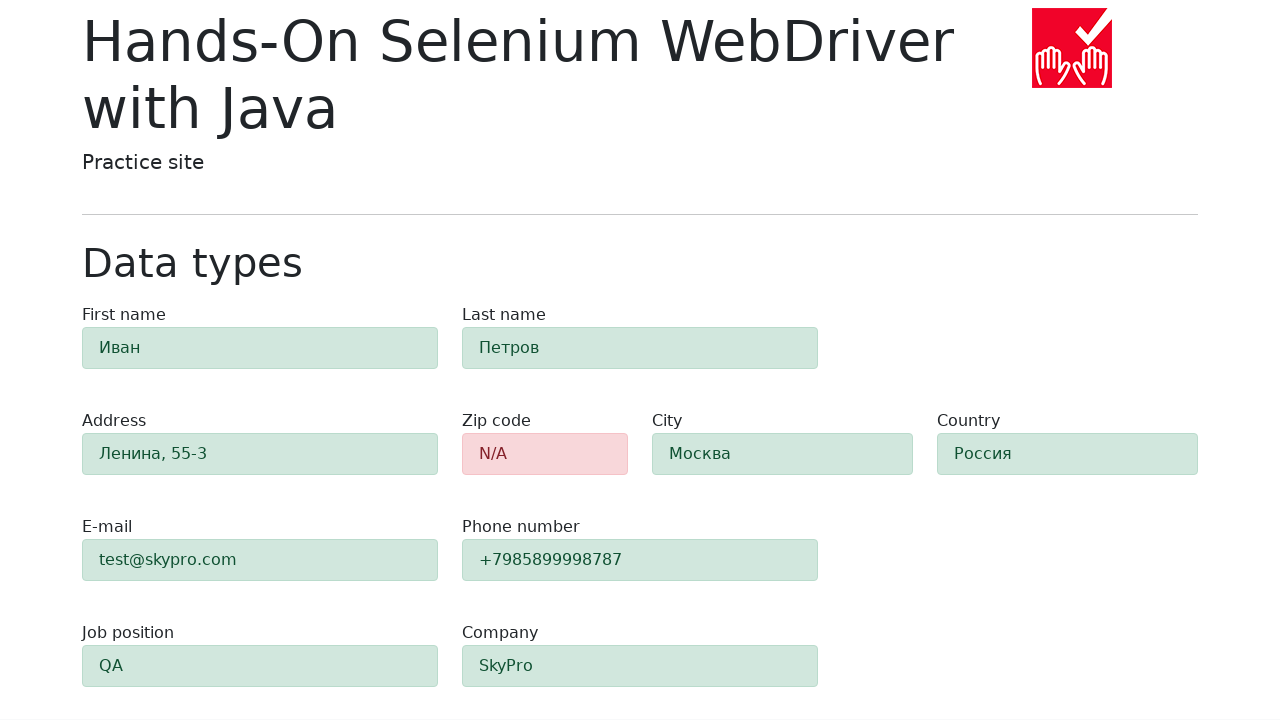

Verified zip code field is highlighted red with alert-danger class
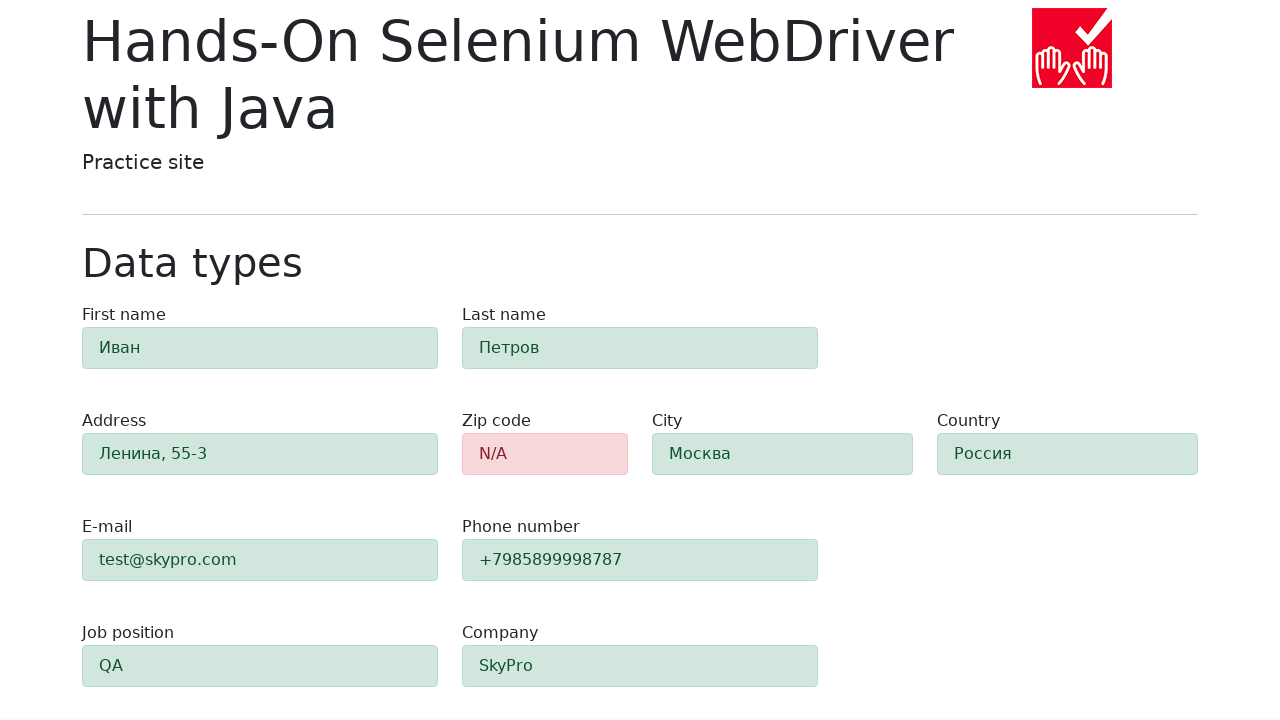

Waited for first name result element to appear
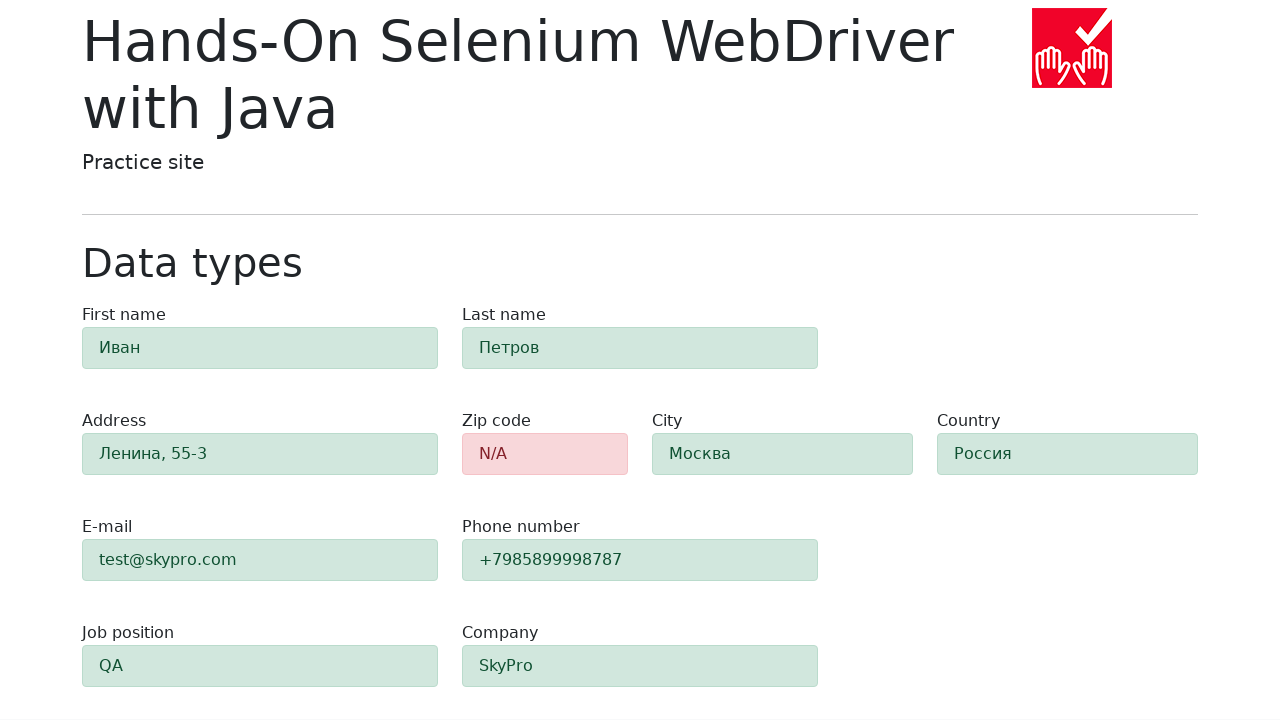

Retrieved first name field class attribute
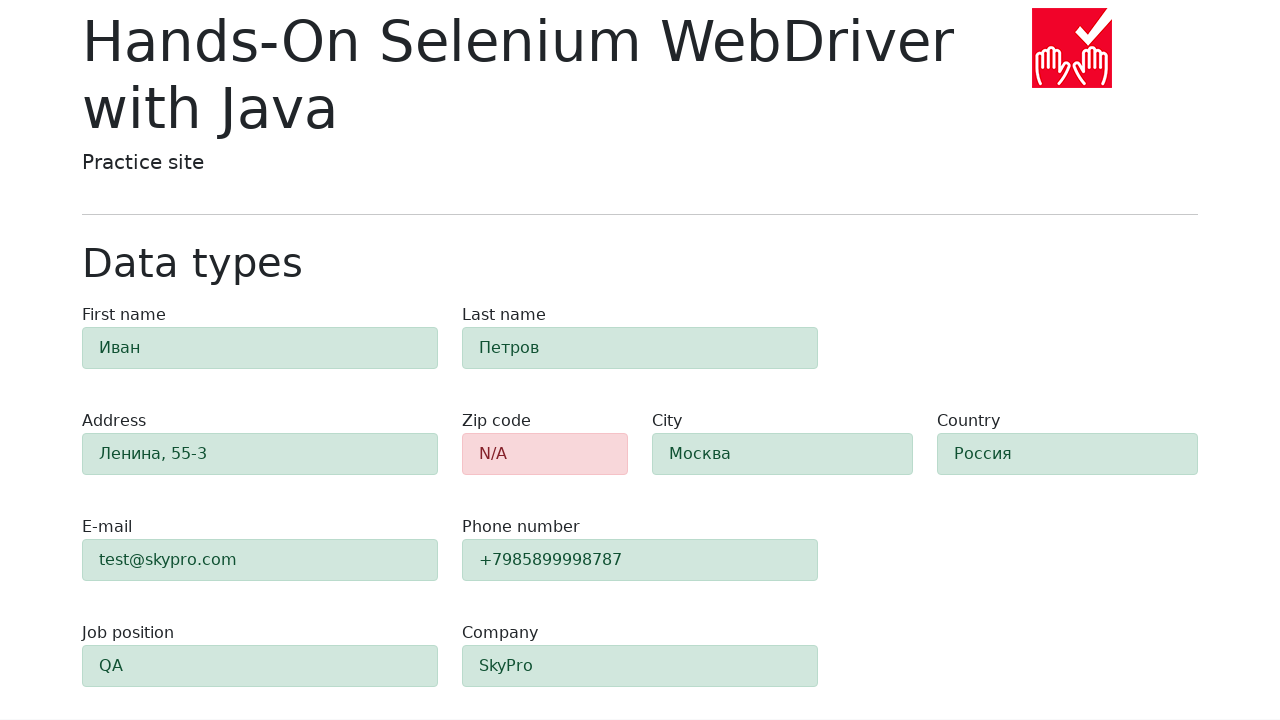

Verified first name field is highlighted green with alert-success class
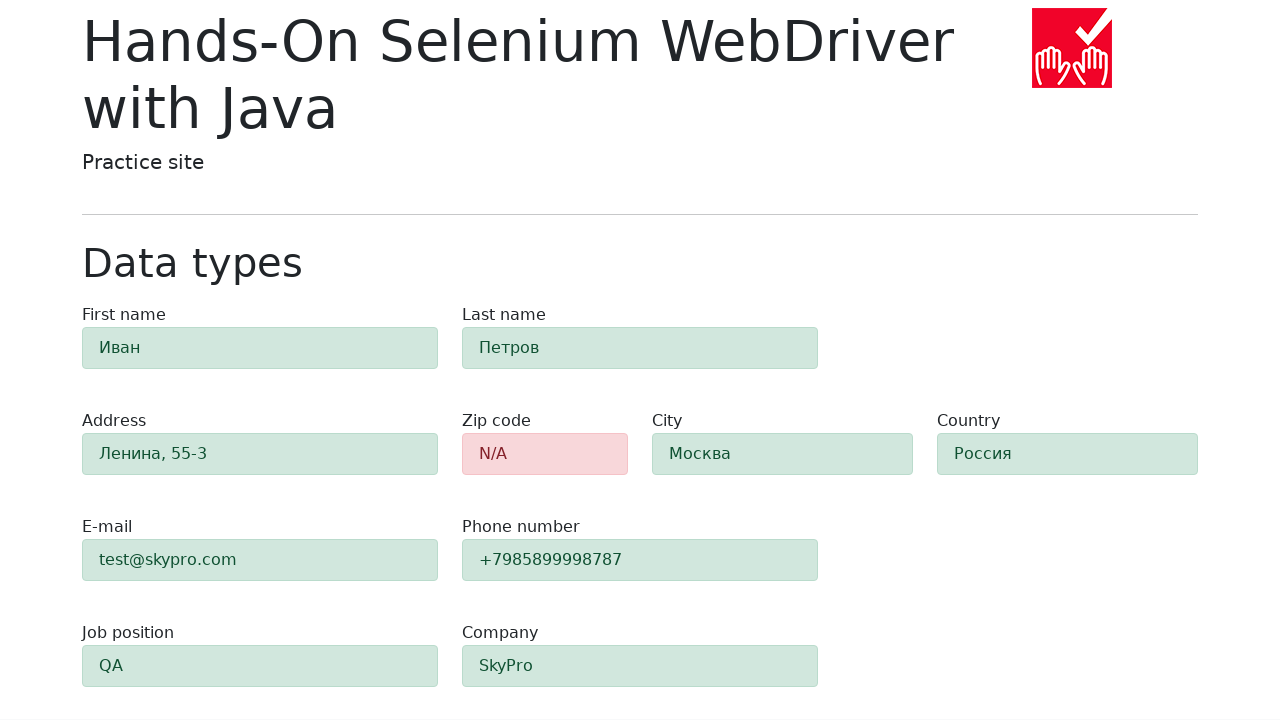

Waited for last name result element to appear
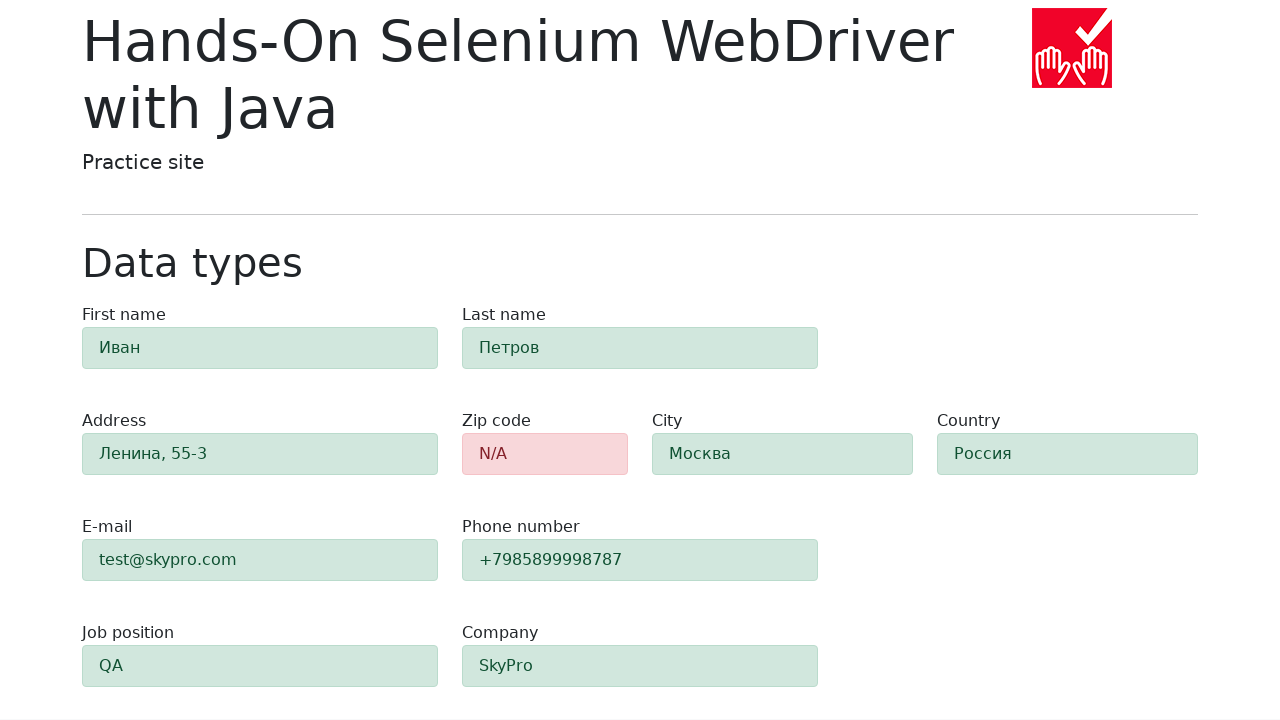

Retrieved last name field class attribute
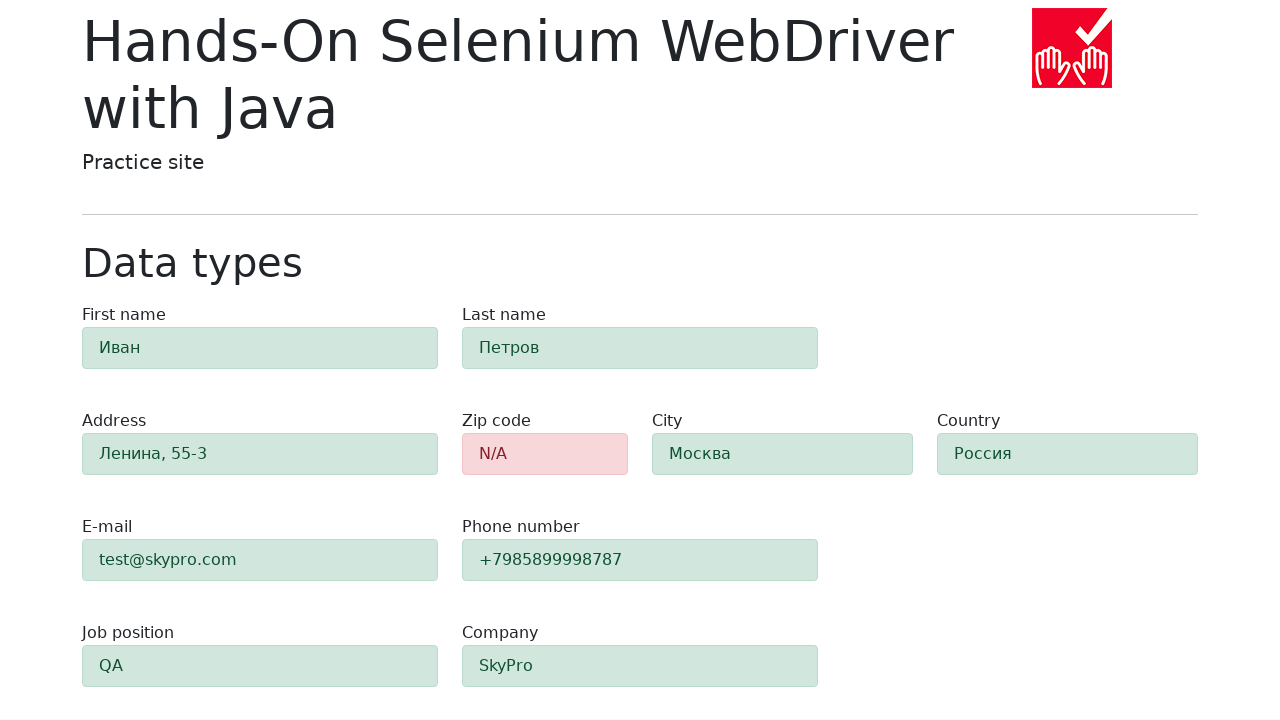

Verified last name field is highlighted green with alert-success class
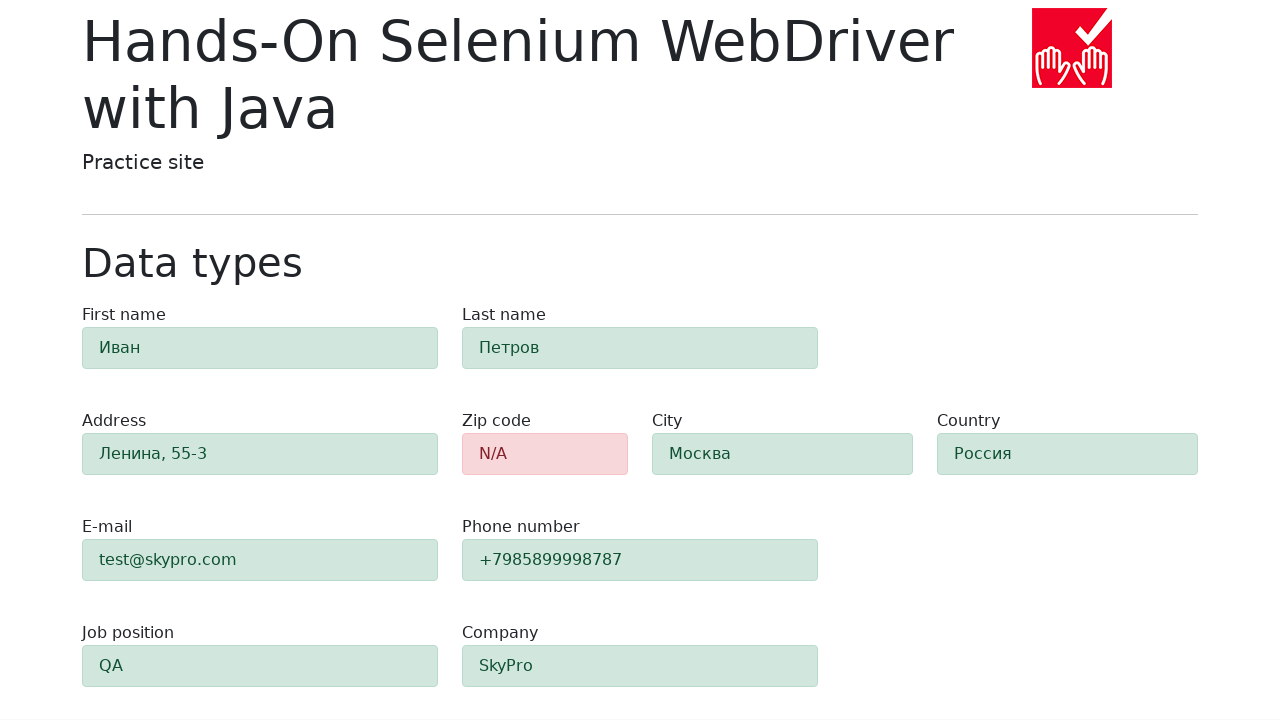

Waited for address result element to appear
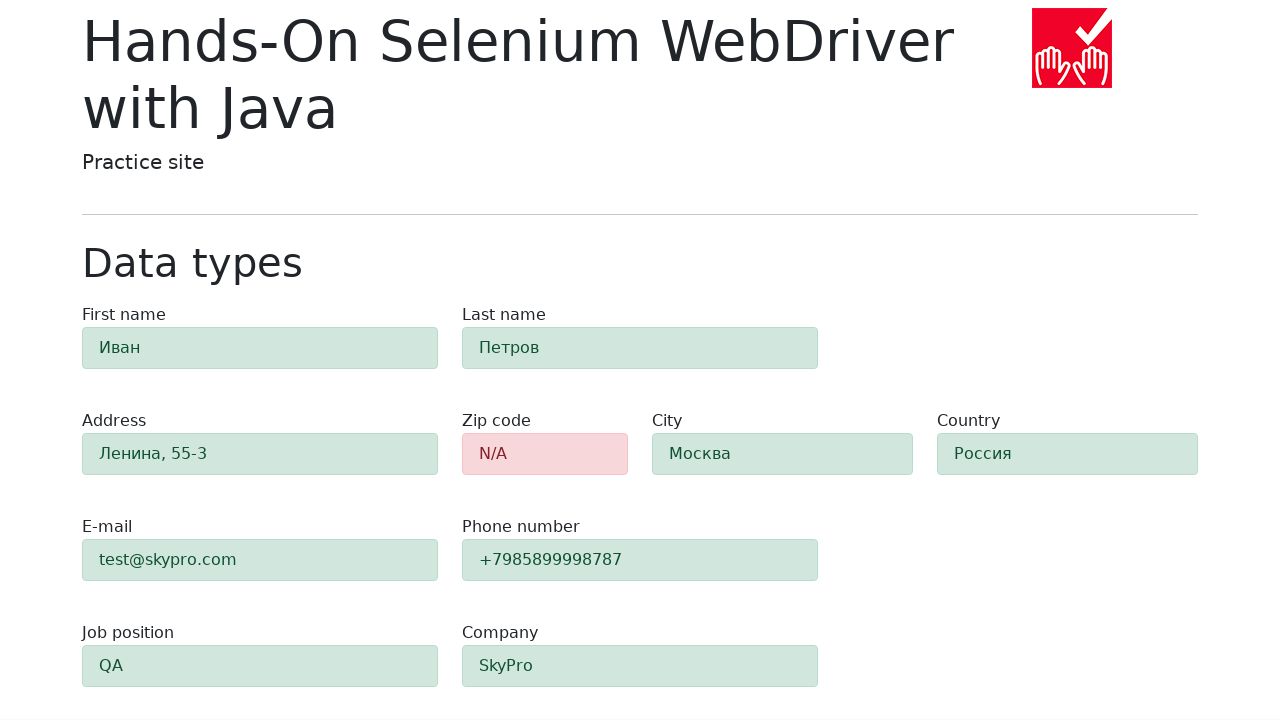

Retrieved address field class attribute
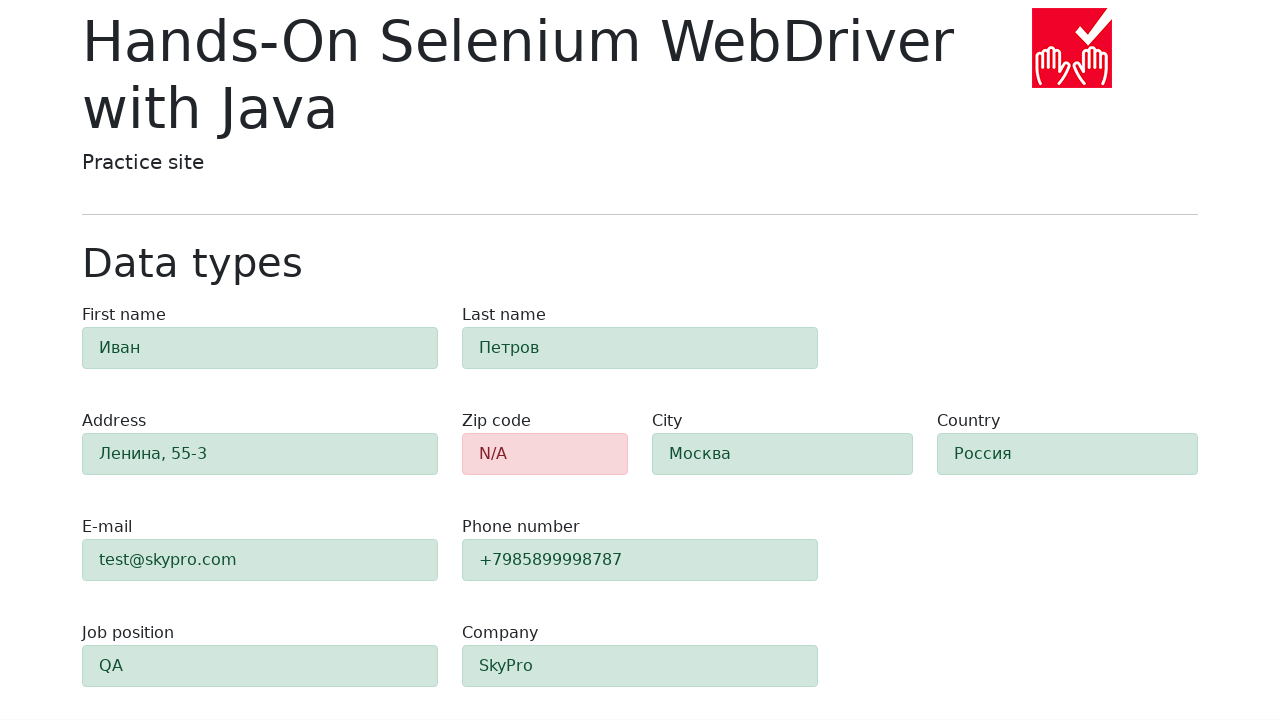

Verified address field is highlighted green with alert-success class
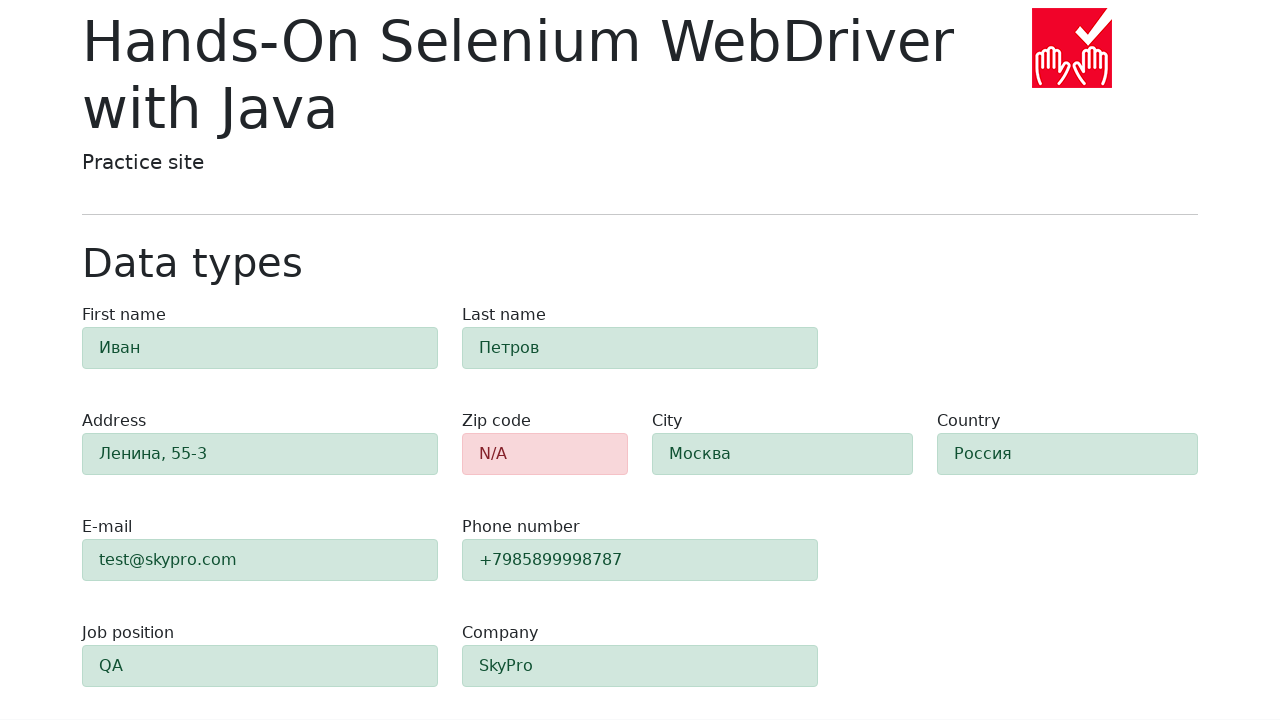

Waited for city result element to appear
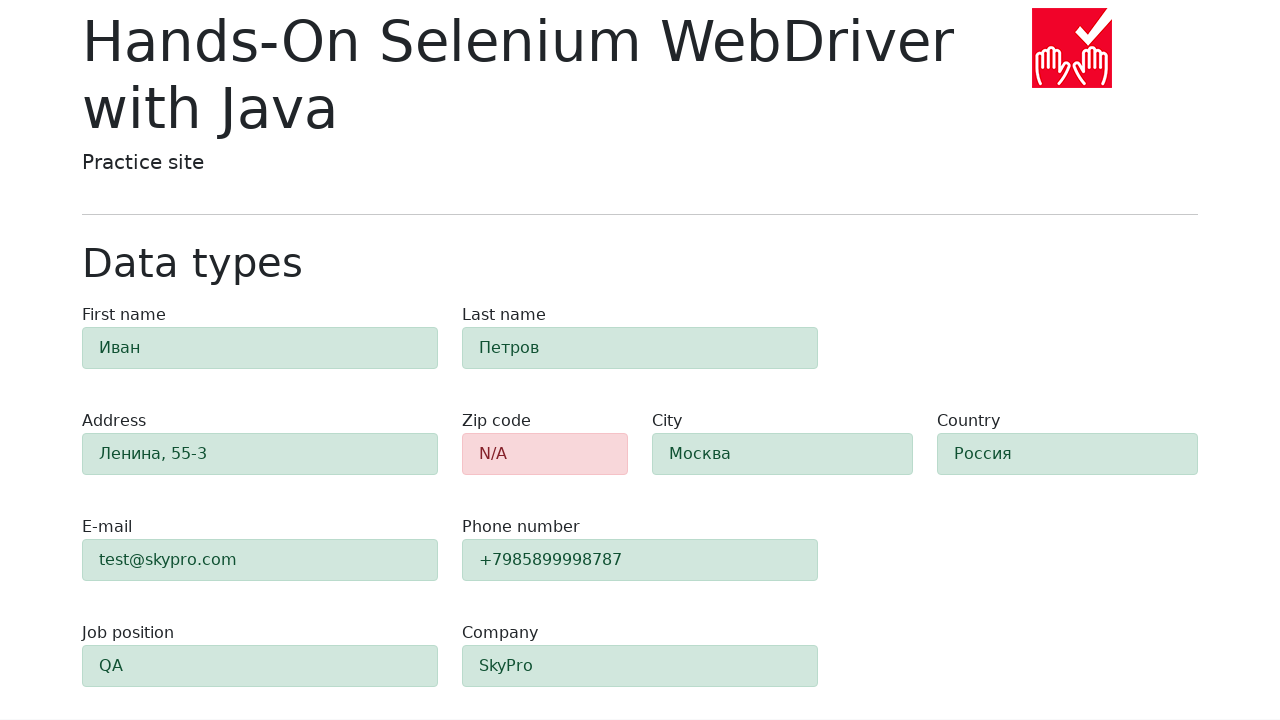

Retrieved city field class attribute
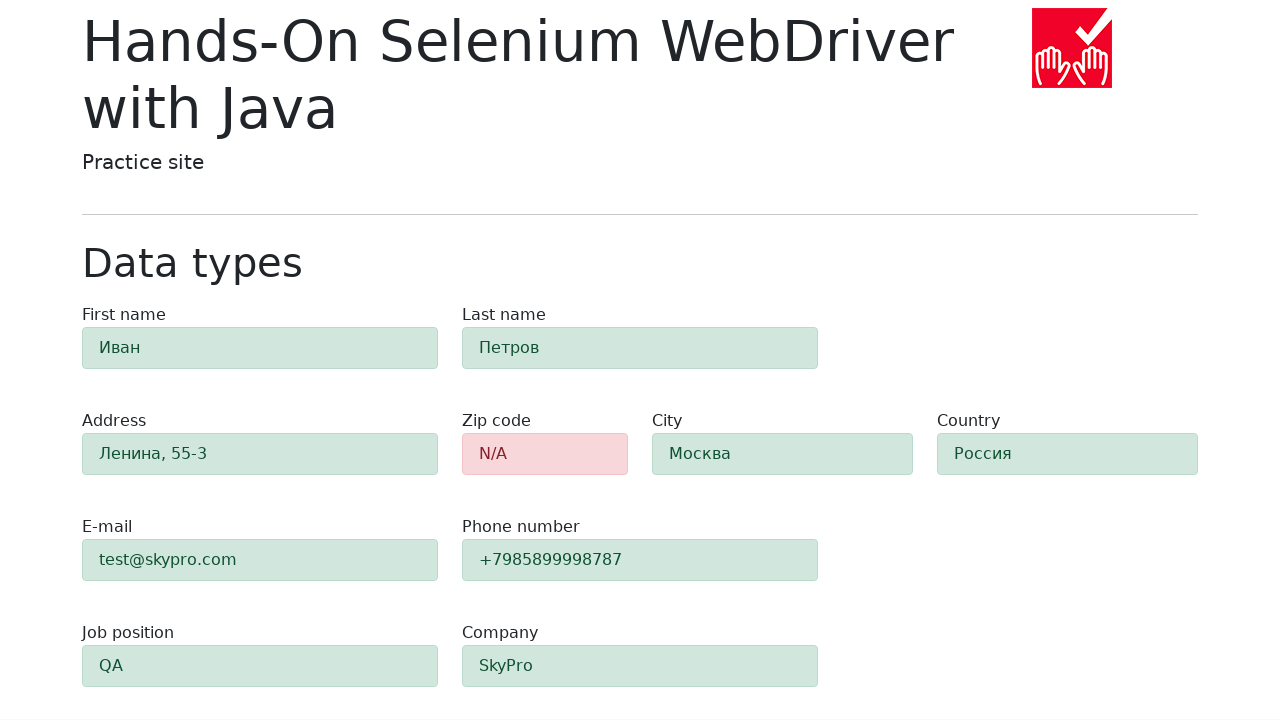

Verified city field is highlighted green with alert-success class
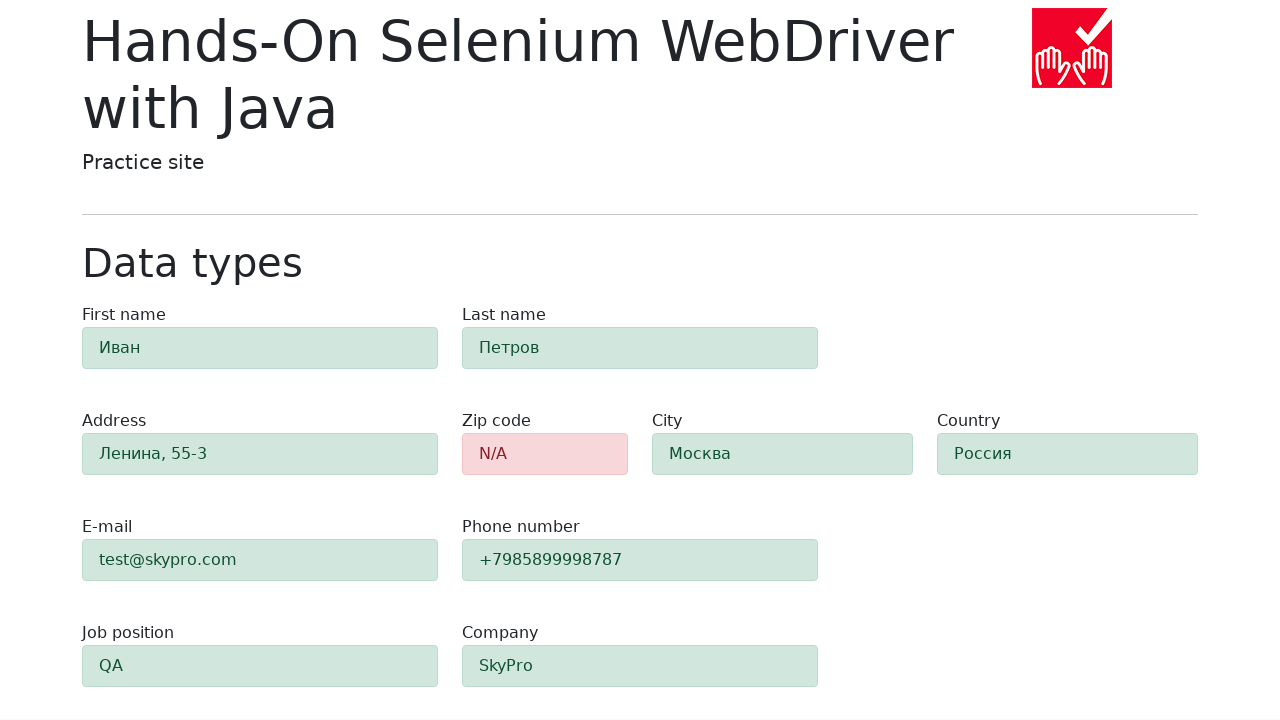

Waited for country result element to appear
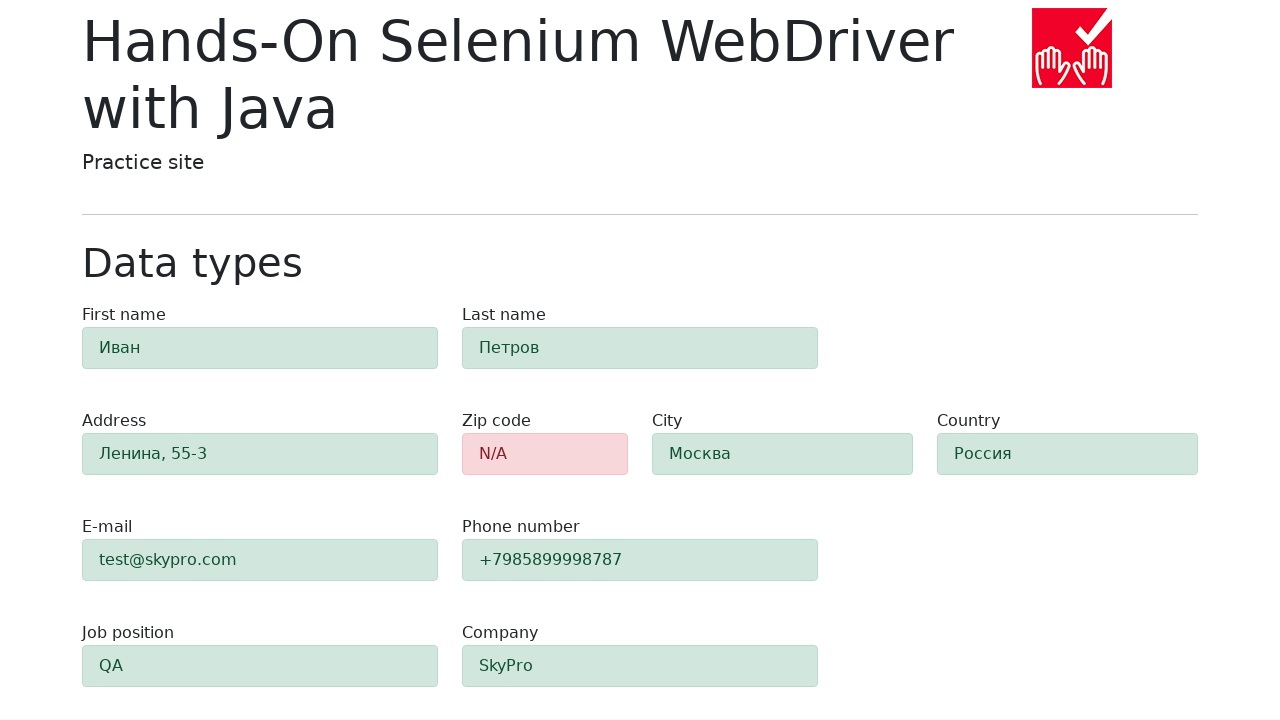

Retrieved country field class attribute
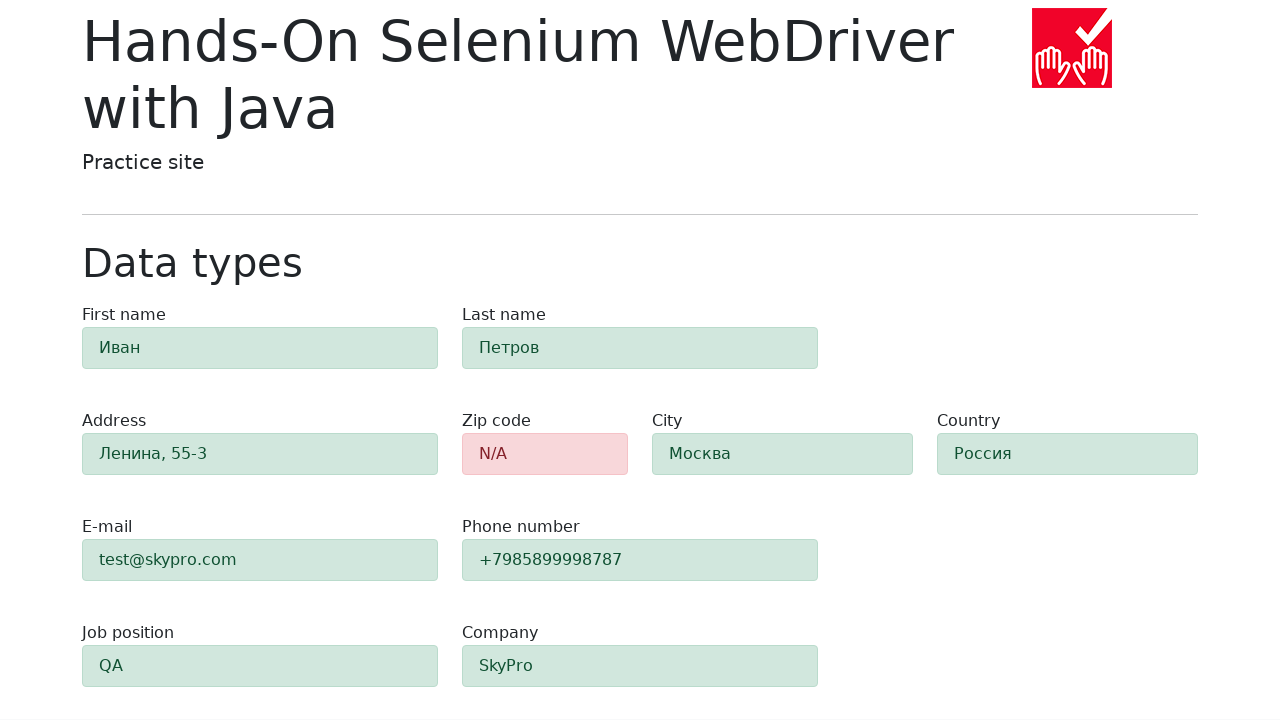

Verified country field is highlighted green with alert-success class
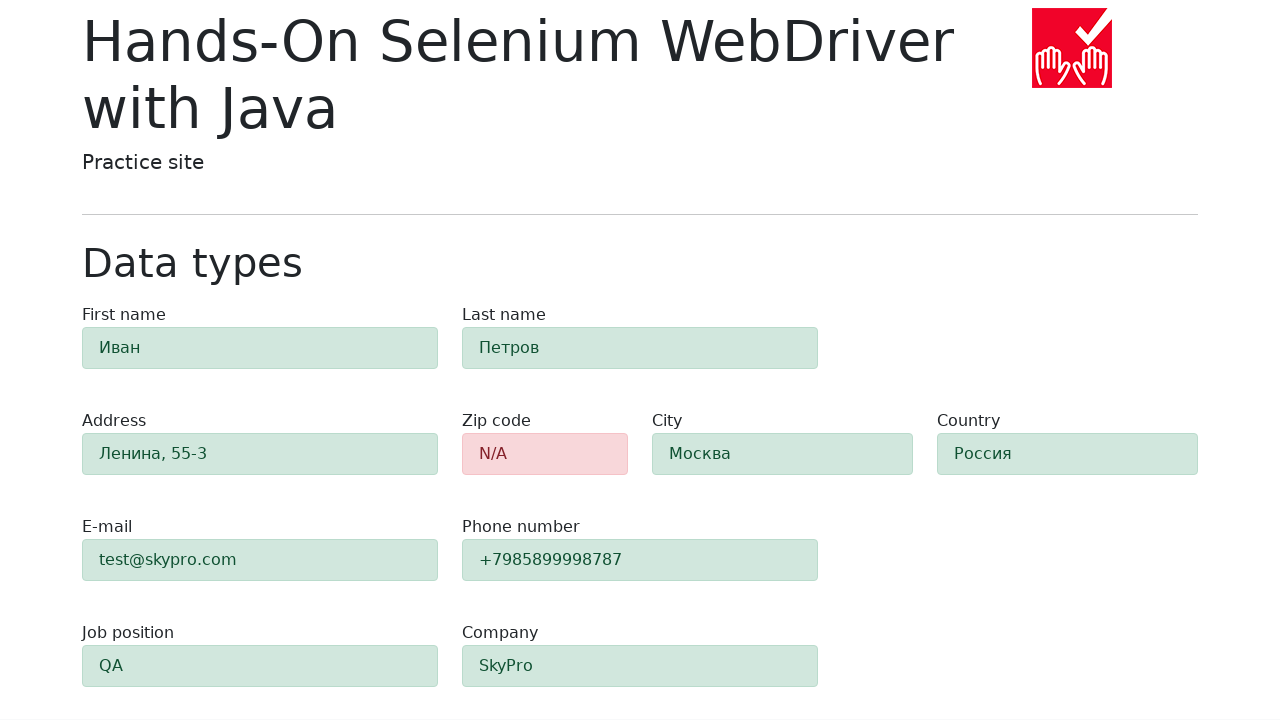

Waited for email result element to appear
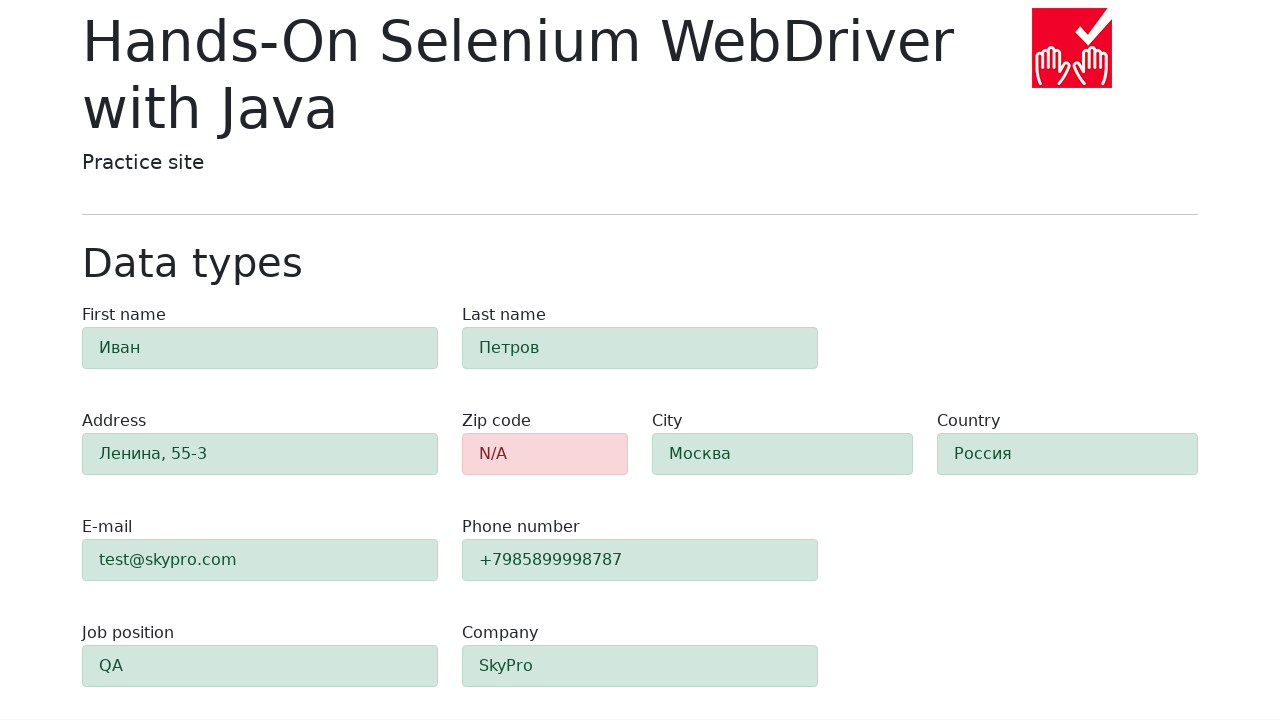

Retrieved email field class attribute
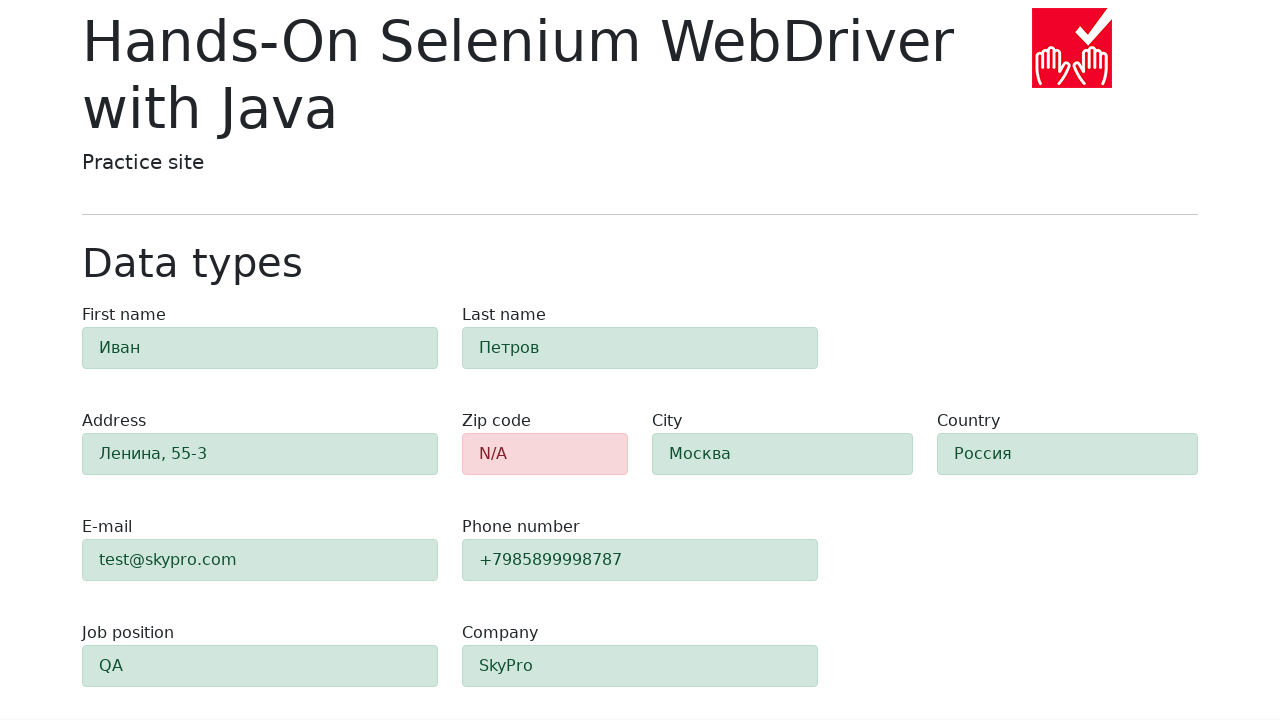

Verified email field is highlighted green with alert-success class
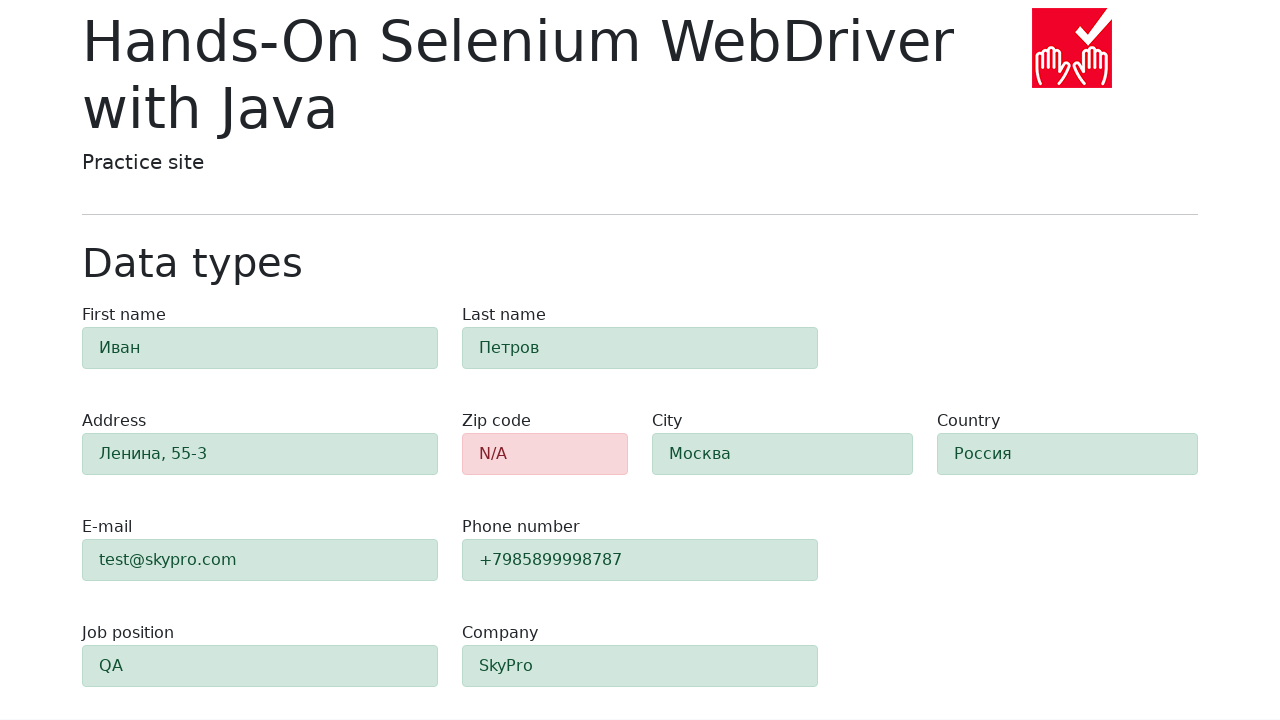

Waited for phone result element to appear
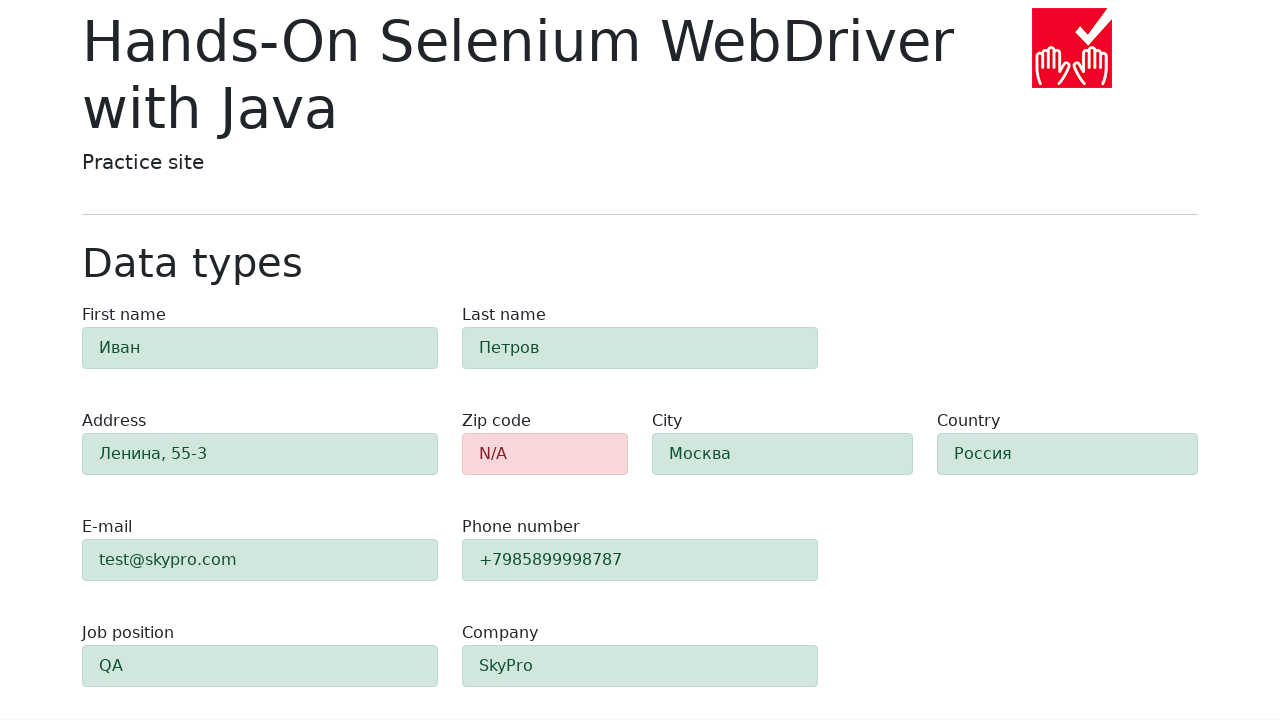

Retrieved phone field class attribute
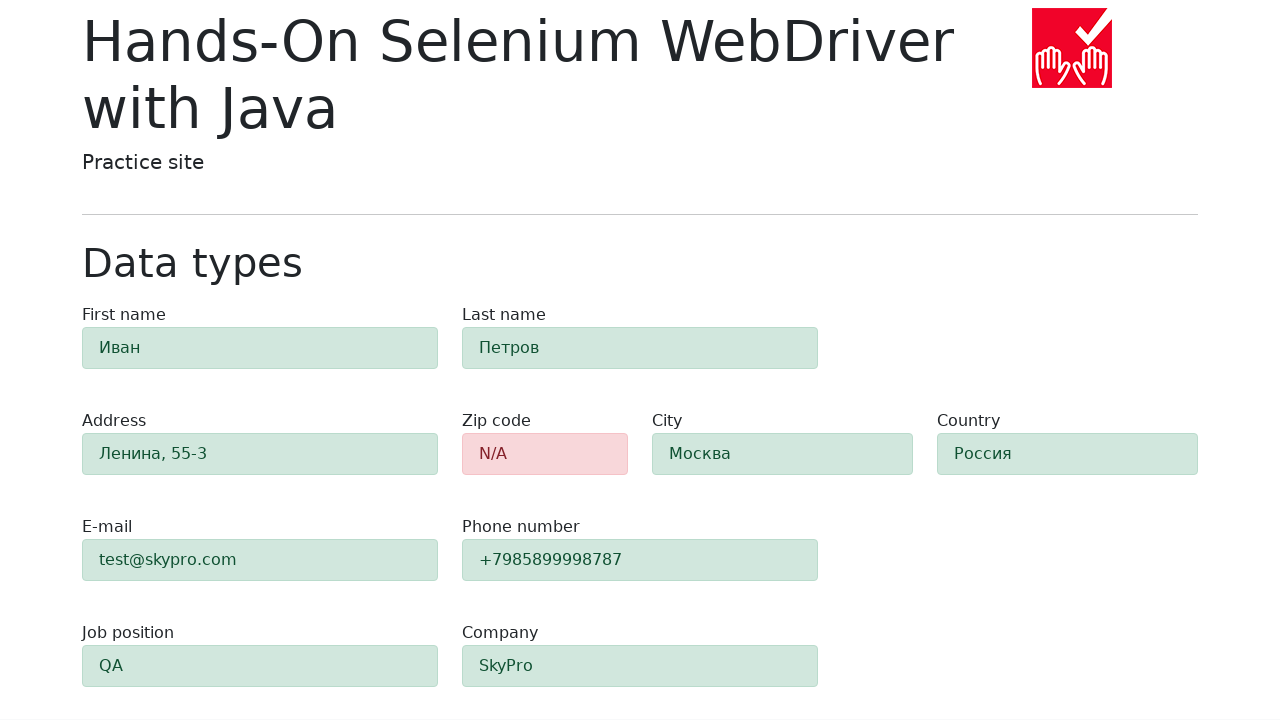

Verified phone field is highlighted green with alert-success class
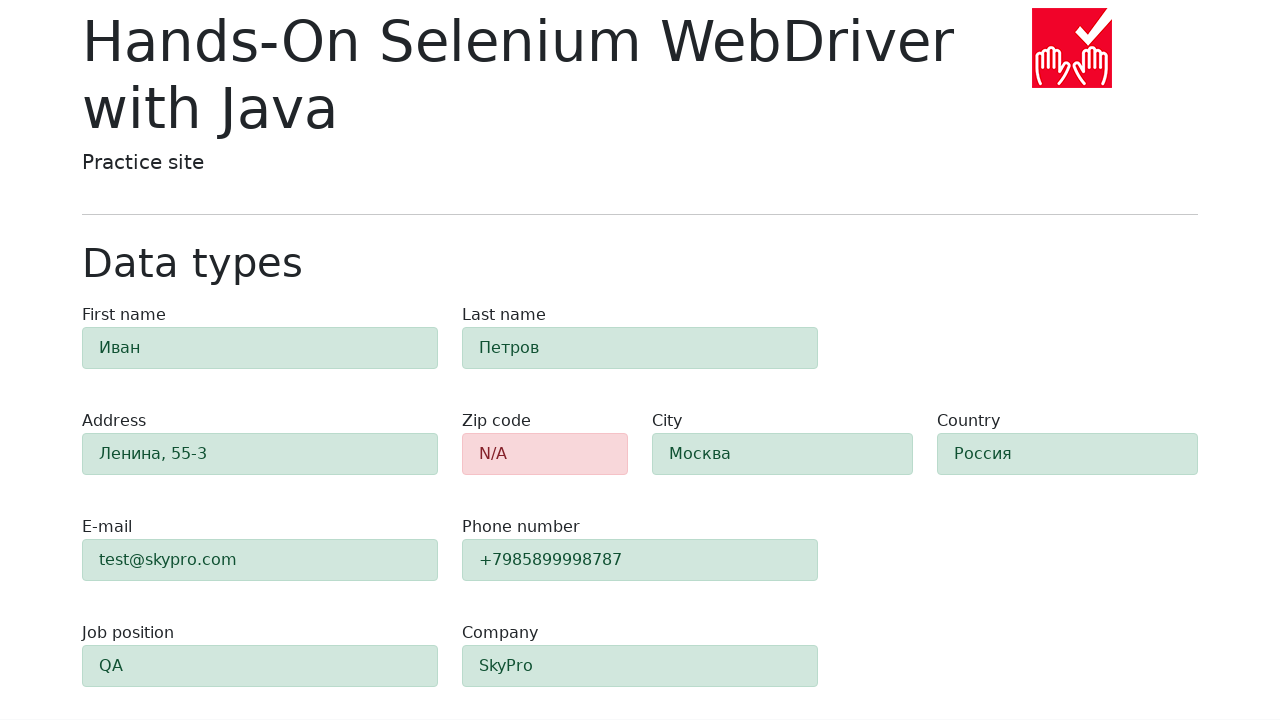

Waited for job position result element to appear
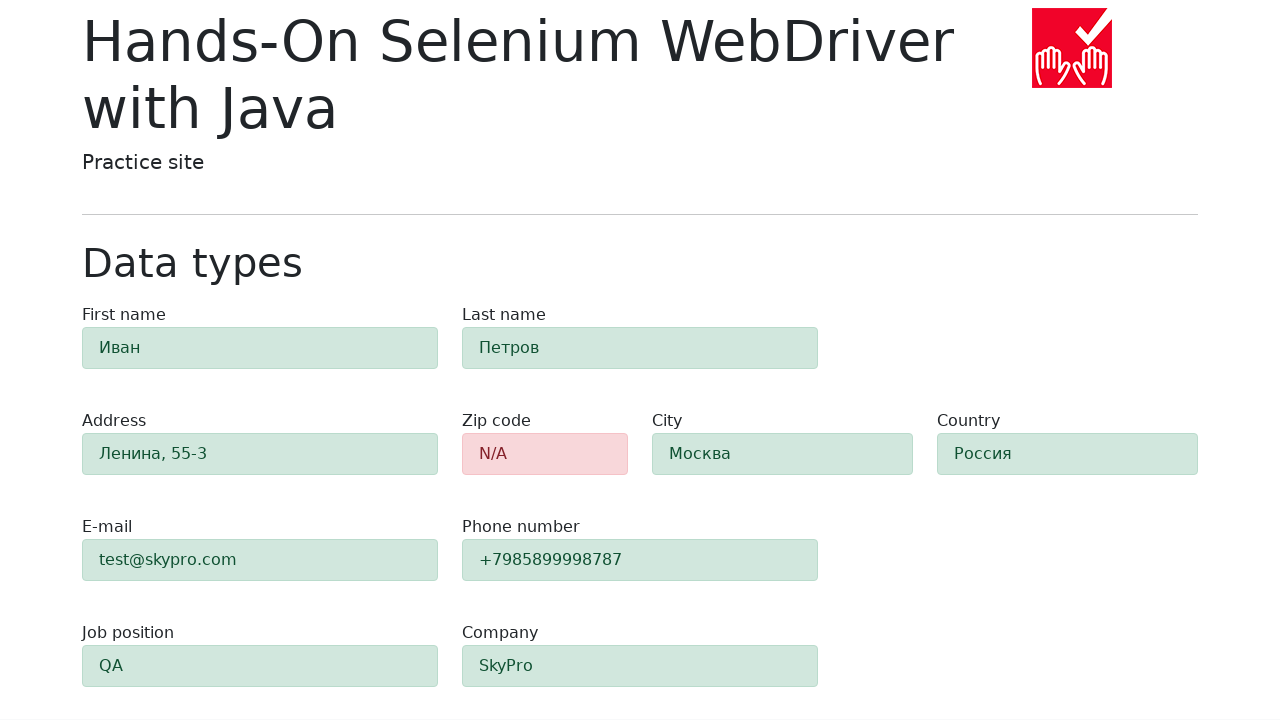

Retrieved job position field class attribute
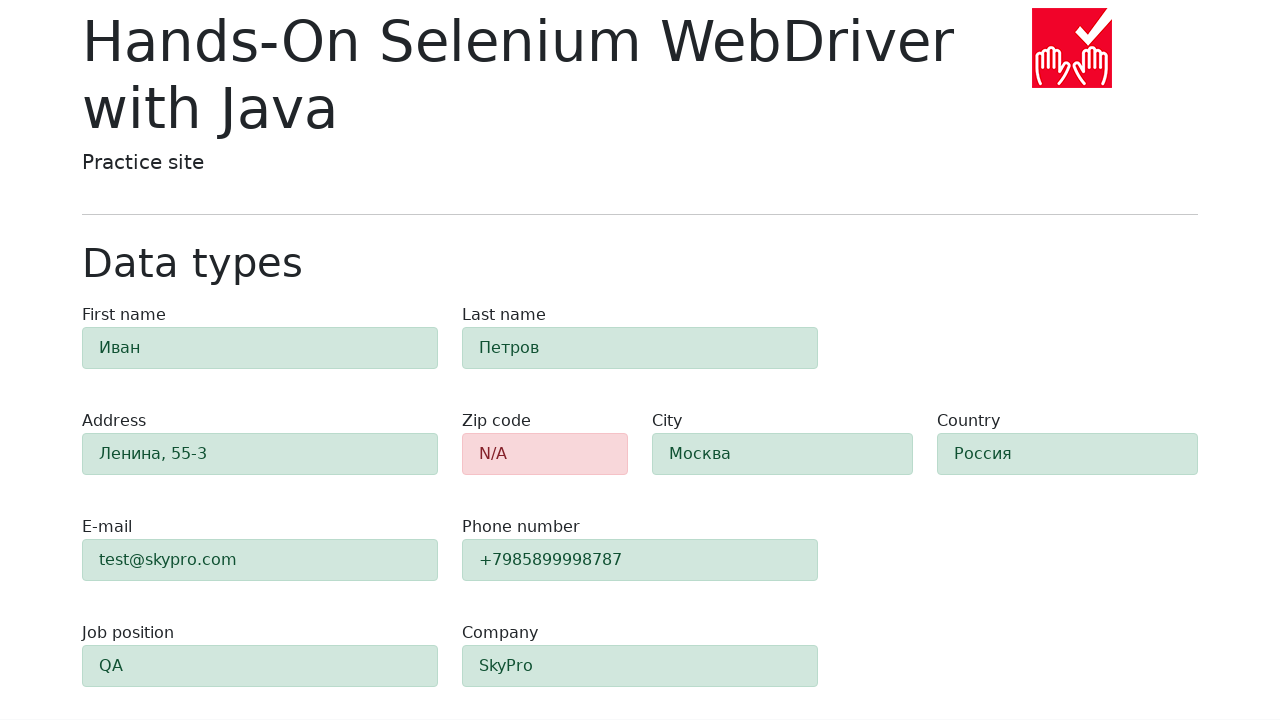

Verified job position field is highlighted green with alert-success class
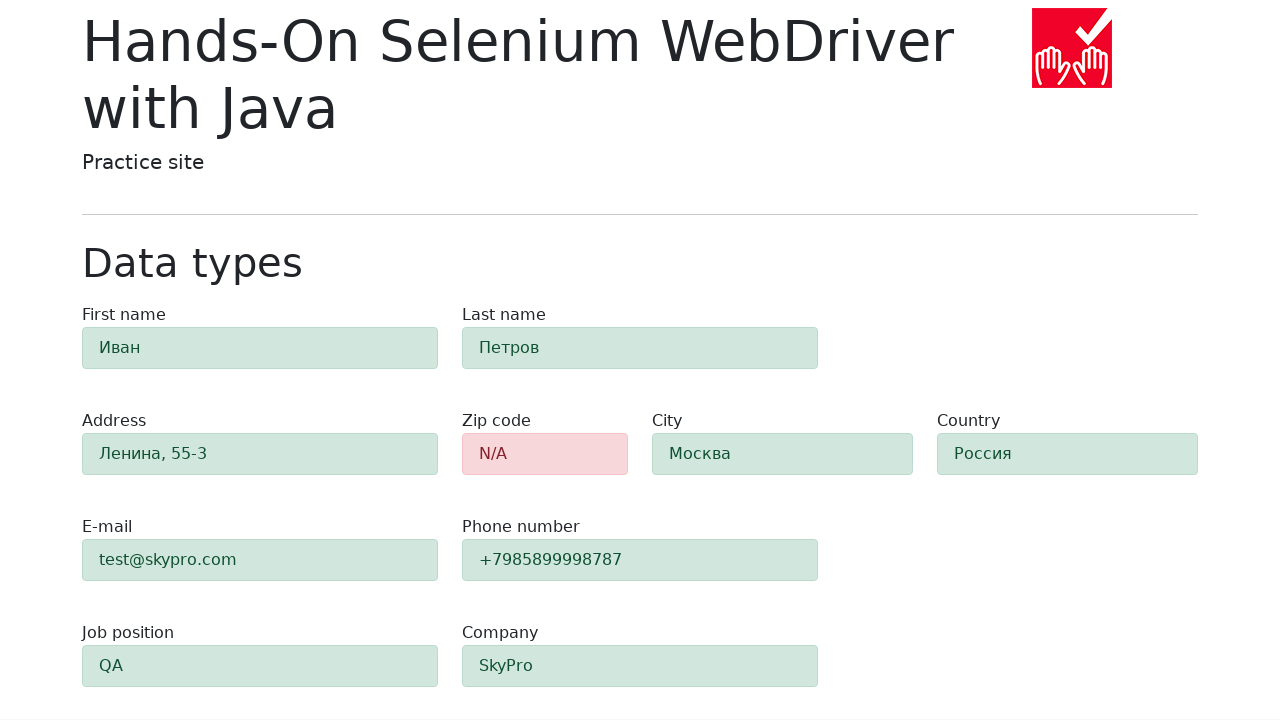

Waited for company result element to appear
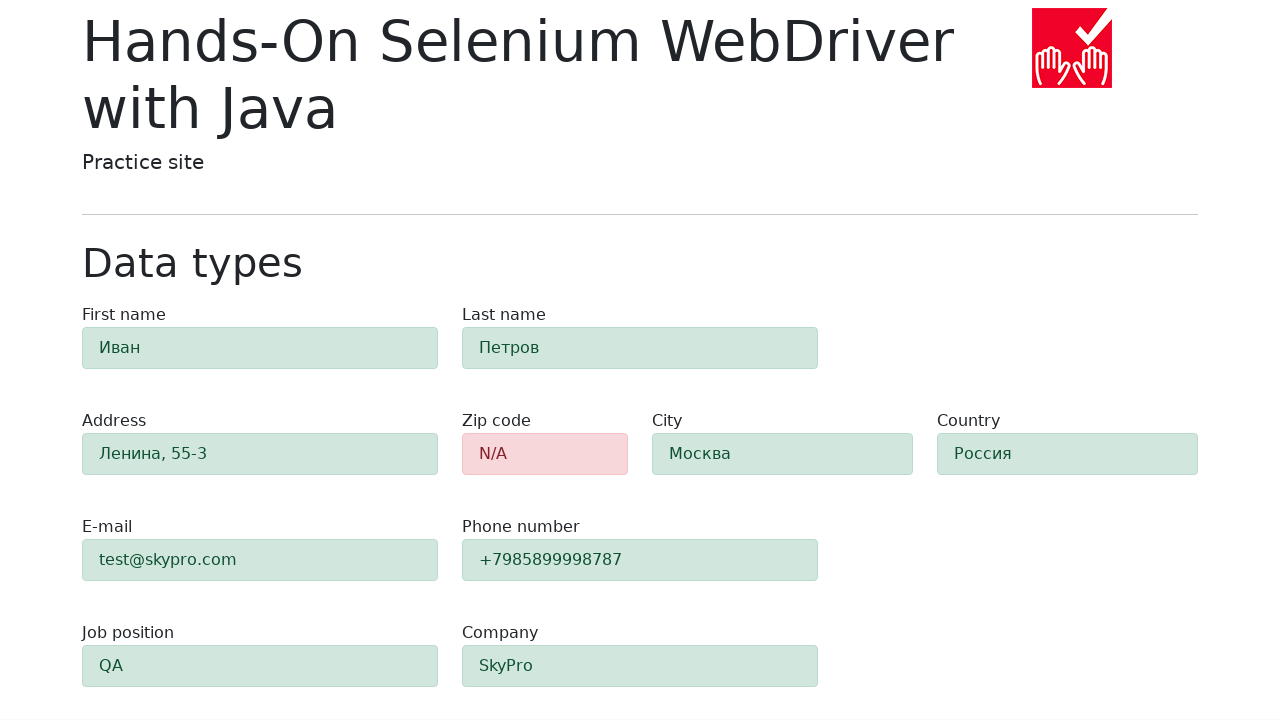

Retrieved company field class attribute
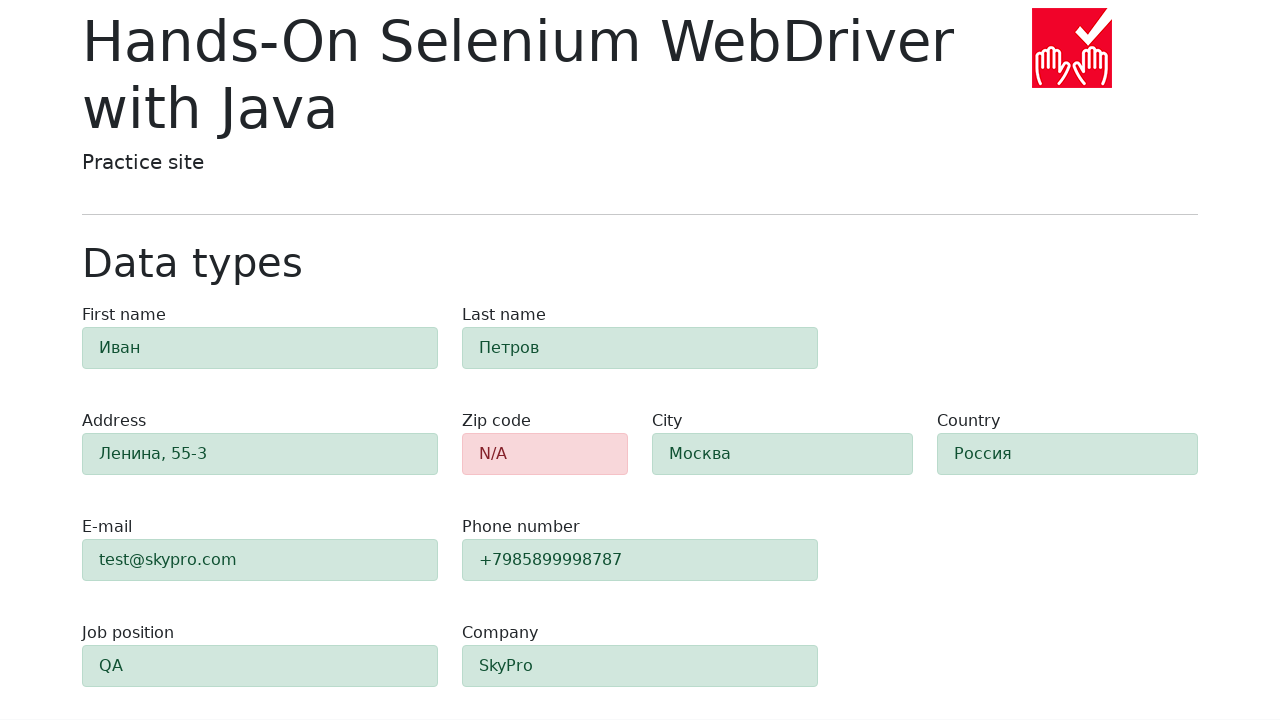

Verified company field is highlighted green with alert-success class
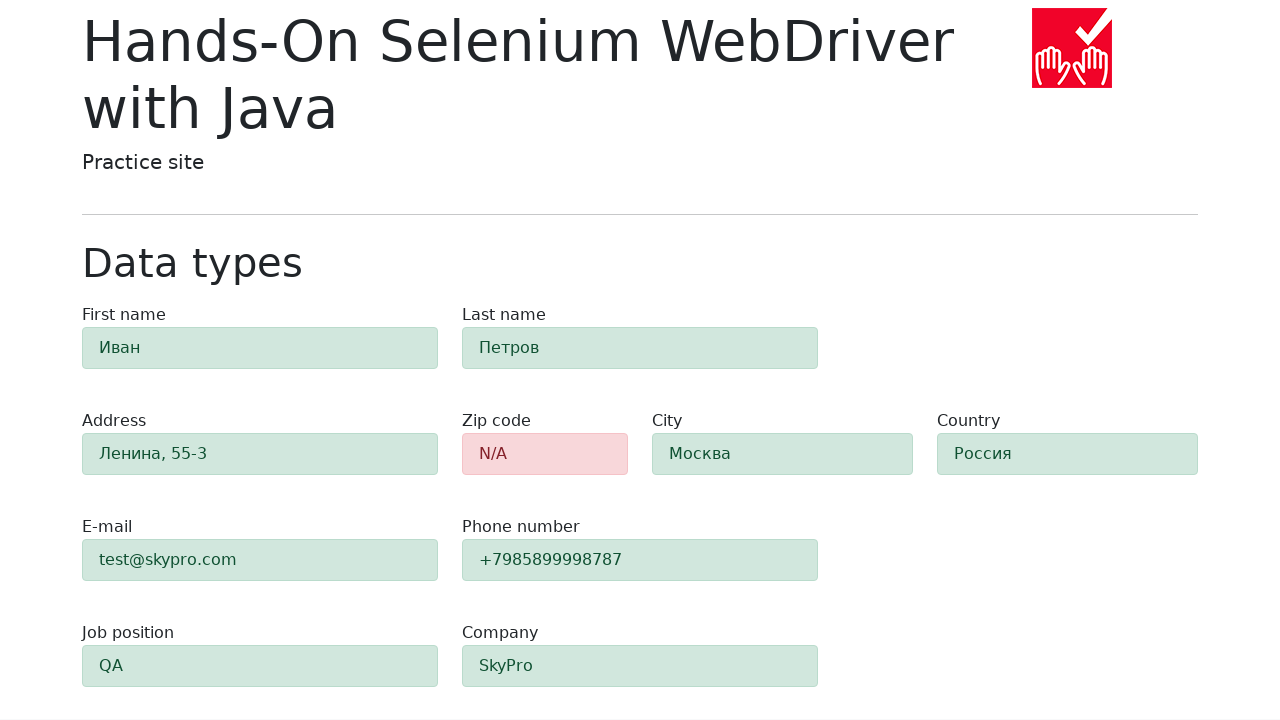

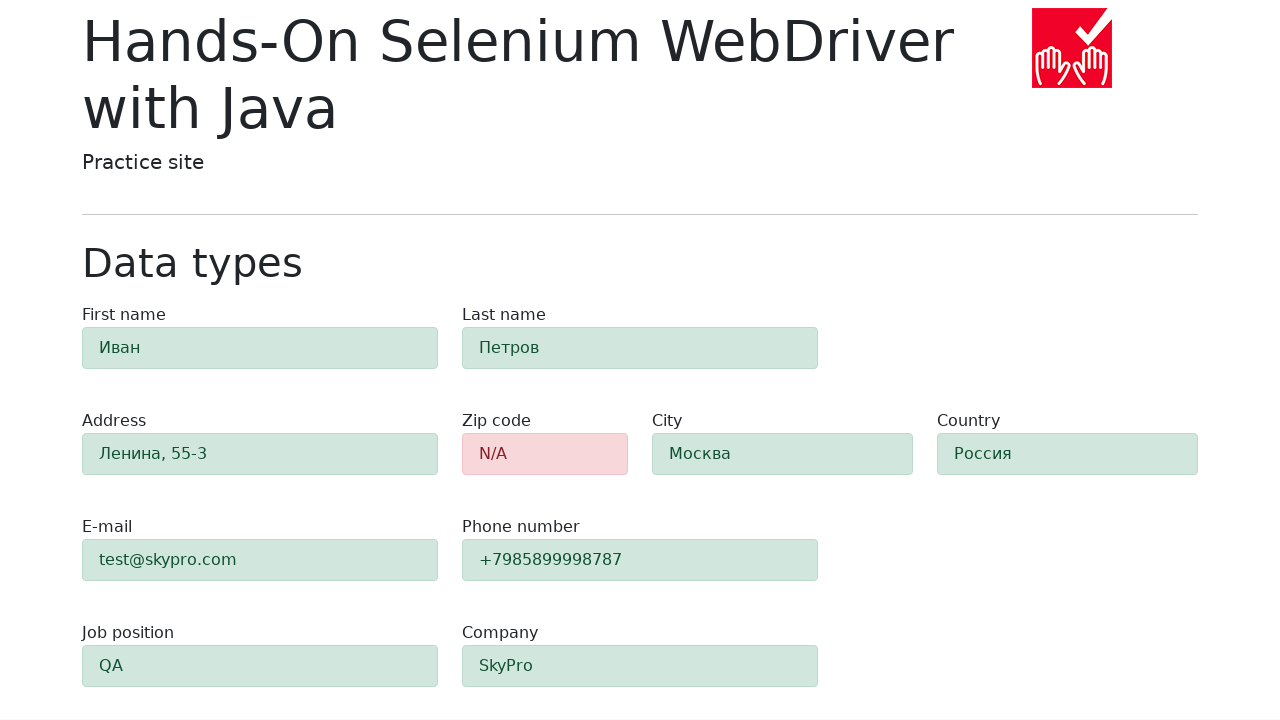